Automatically plays the 2048 browser game by sending arrow key inputs in a pattern and clicking retry when the game ends

Starting URL: https://gabrielecirulli.github.io/2048/

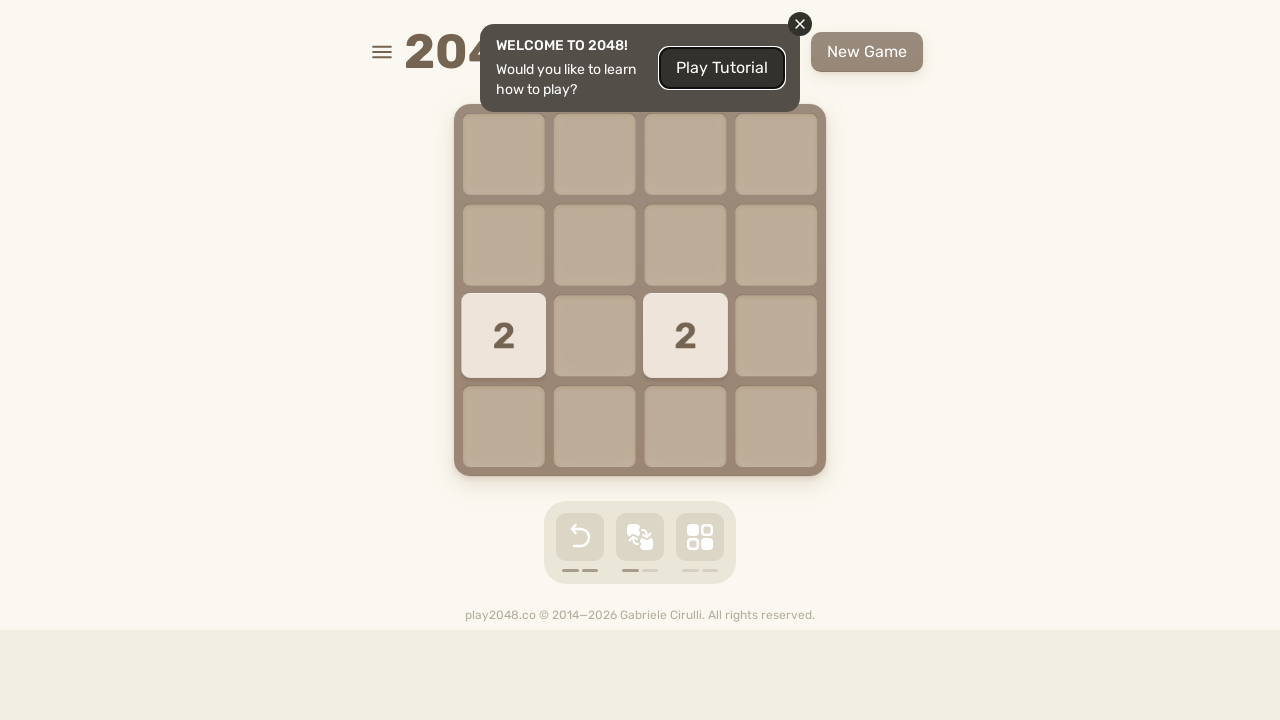

Navigated to 2048 game
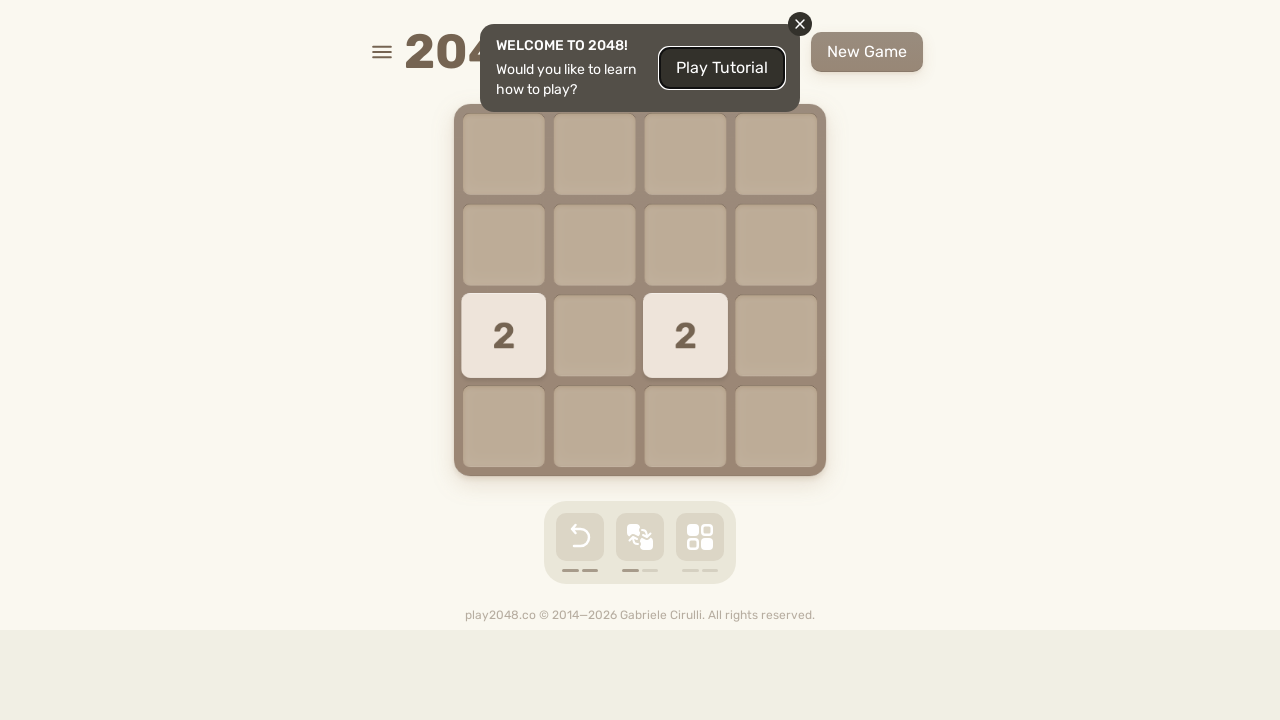

Pressed ArrowDown on html
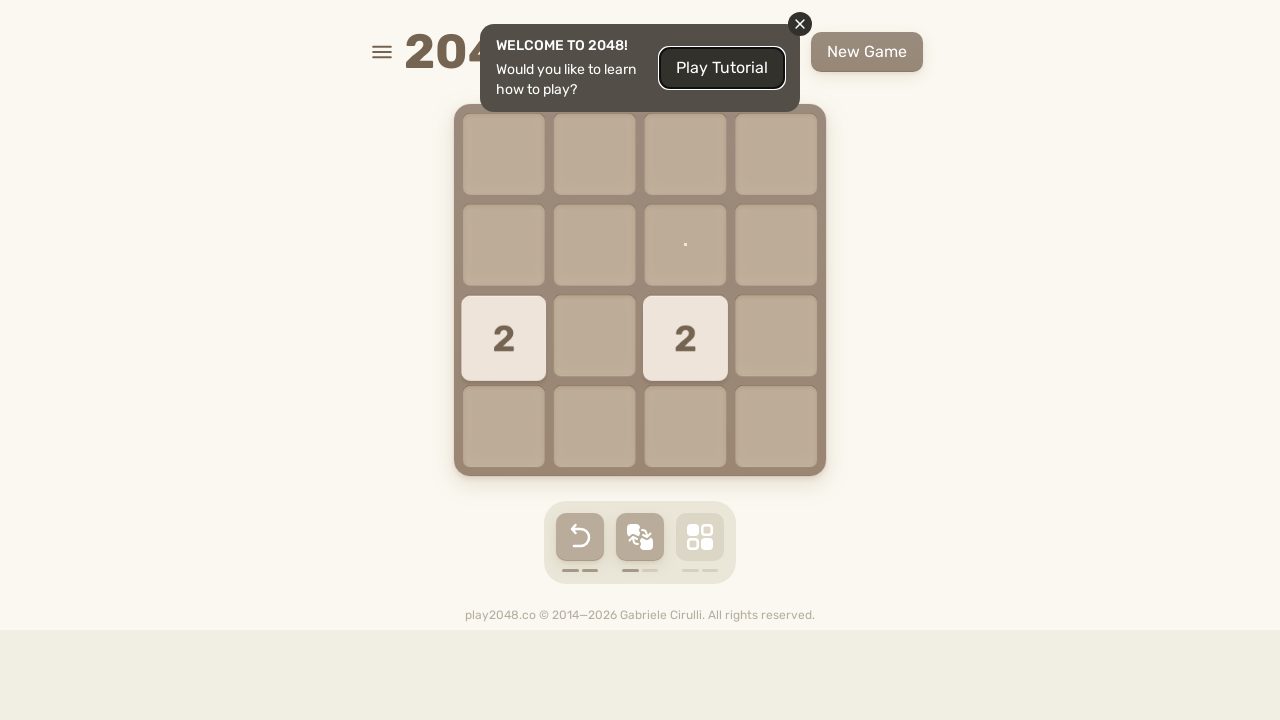

Pressed ArrowLeft on html
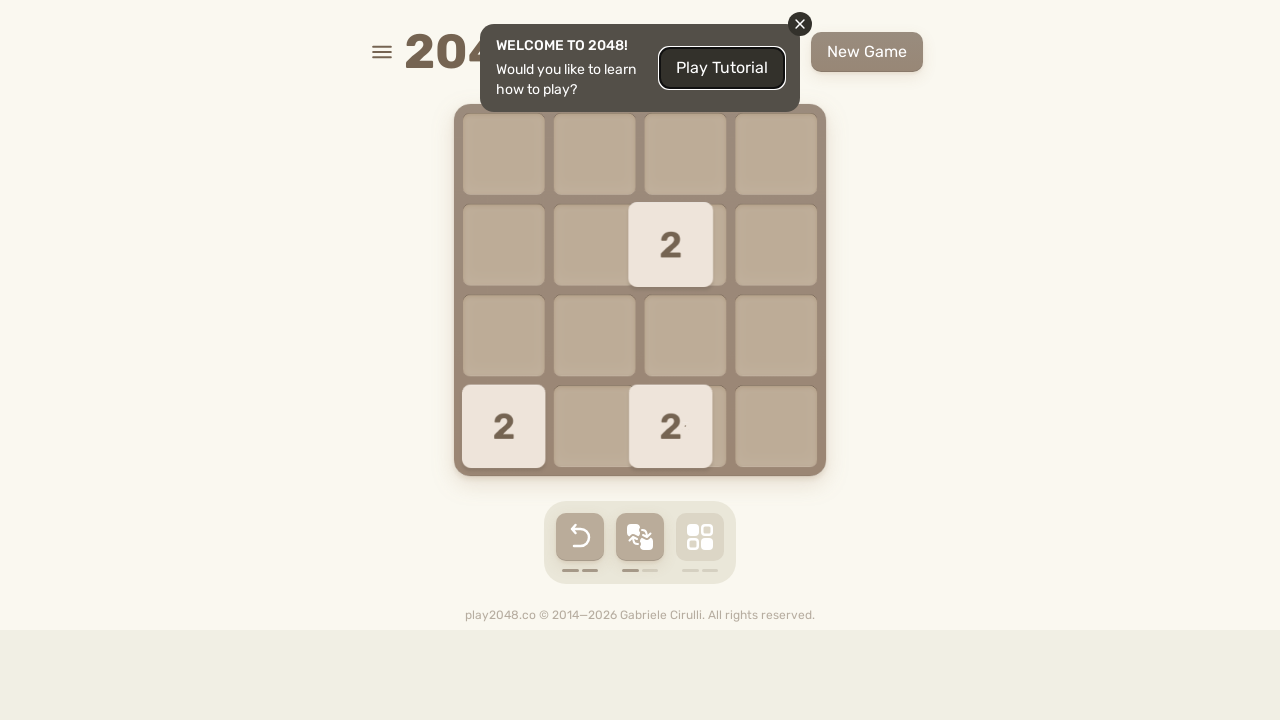

Pressed ArrowRight on html
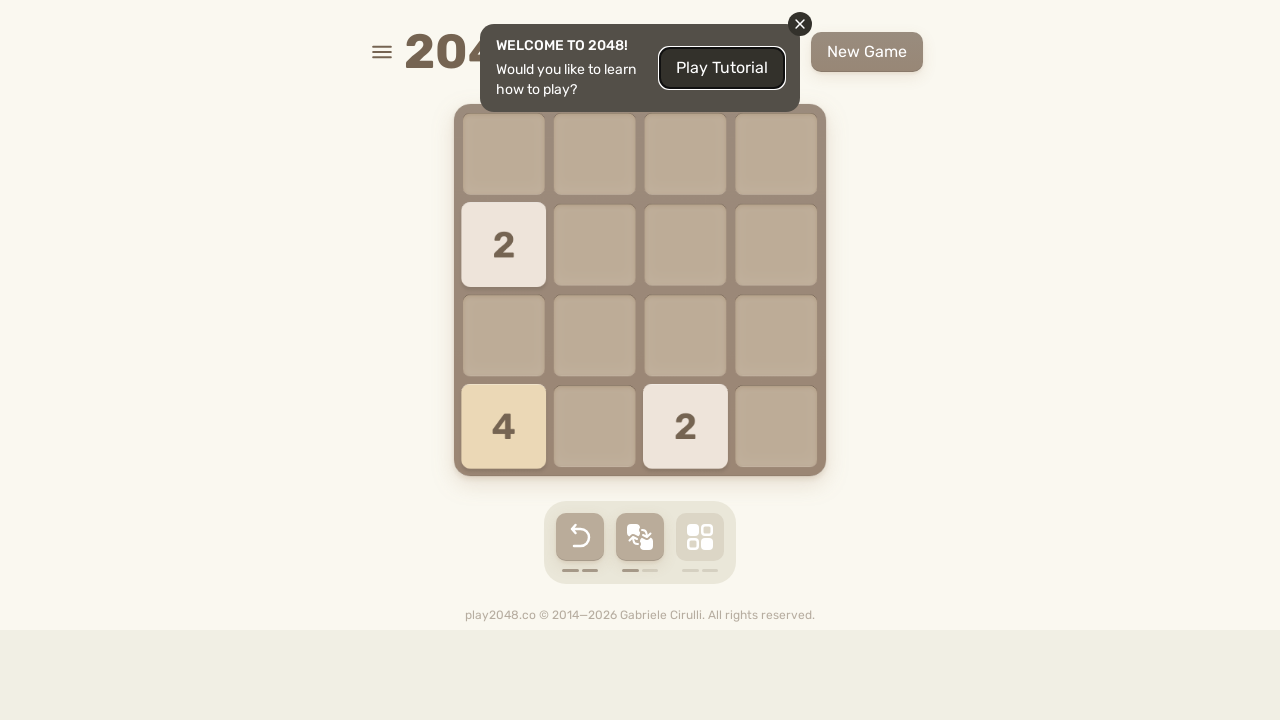

Pressed ArrowLeft on html
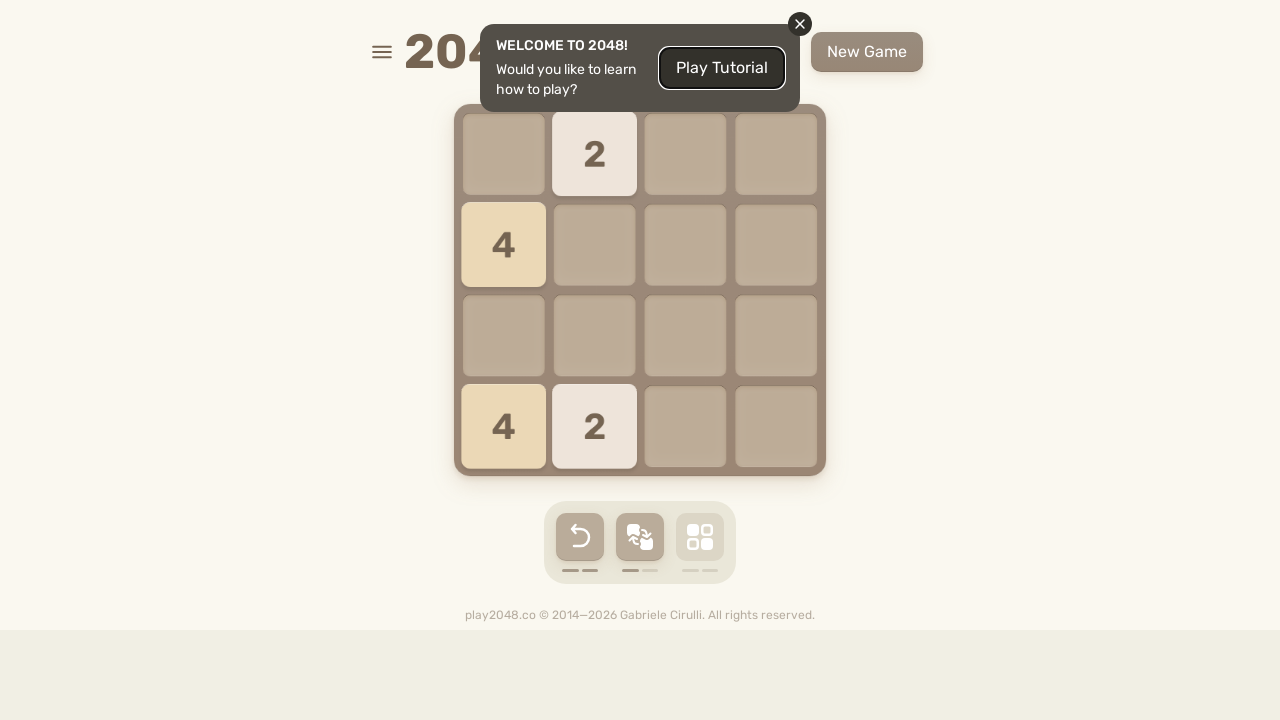

Pressed ArrowRight on html
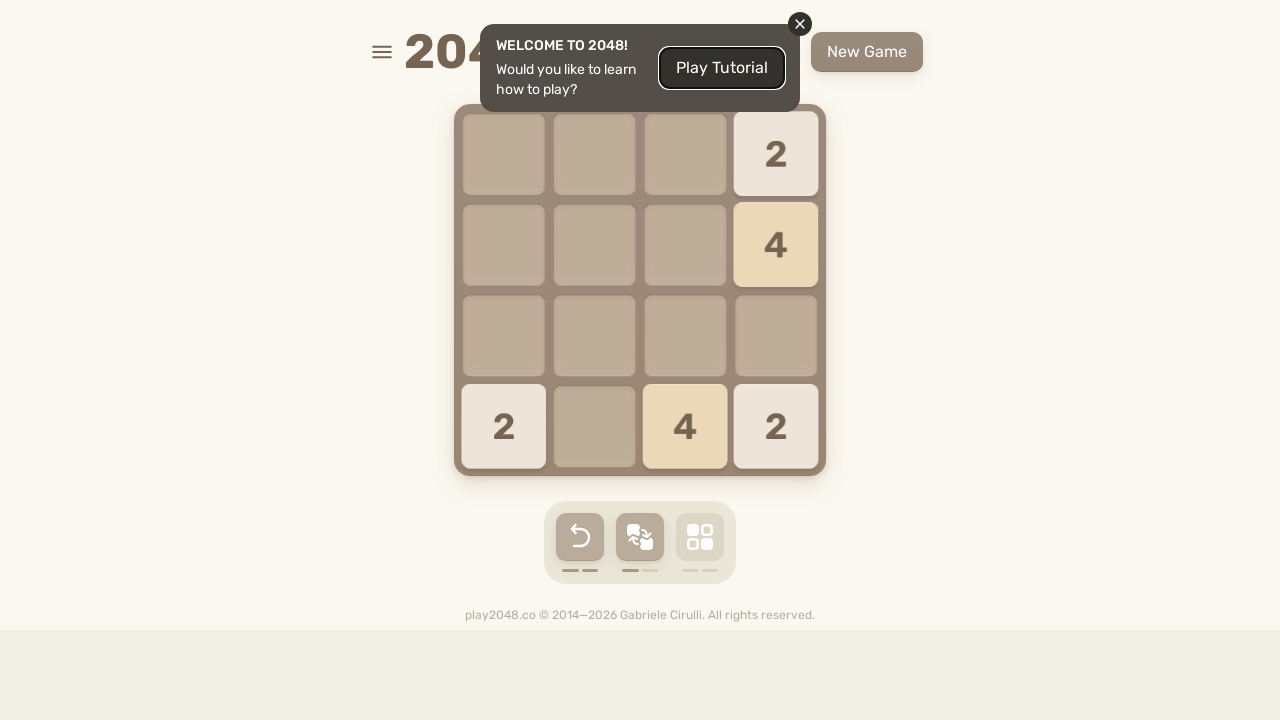

Pressed ArrowUp on html
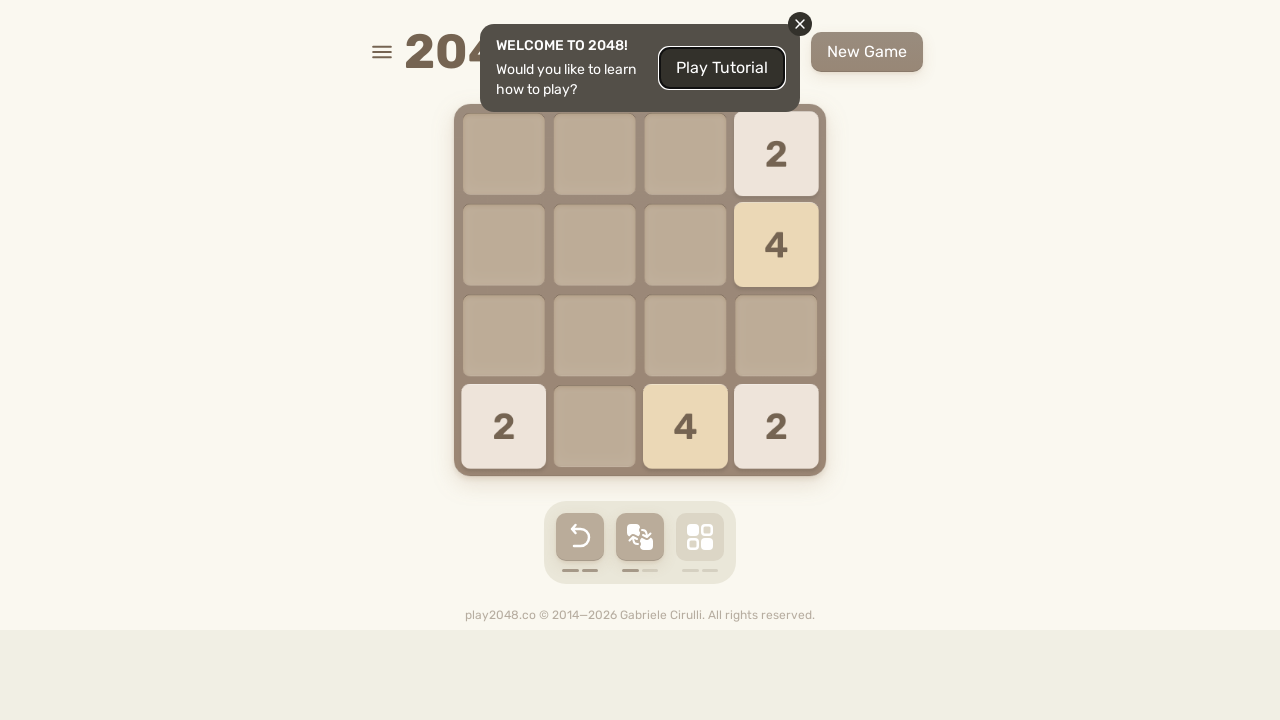

Pressed ArrowDown on html
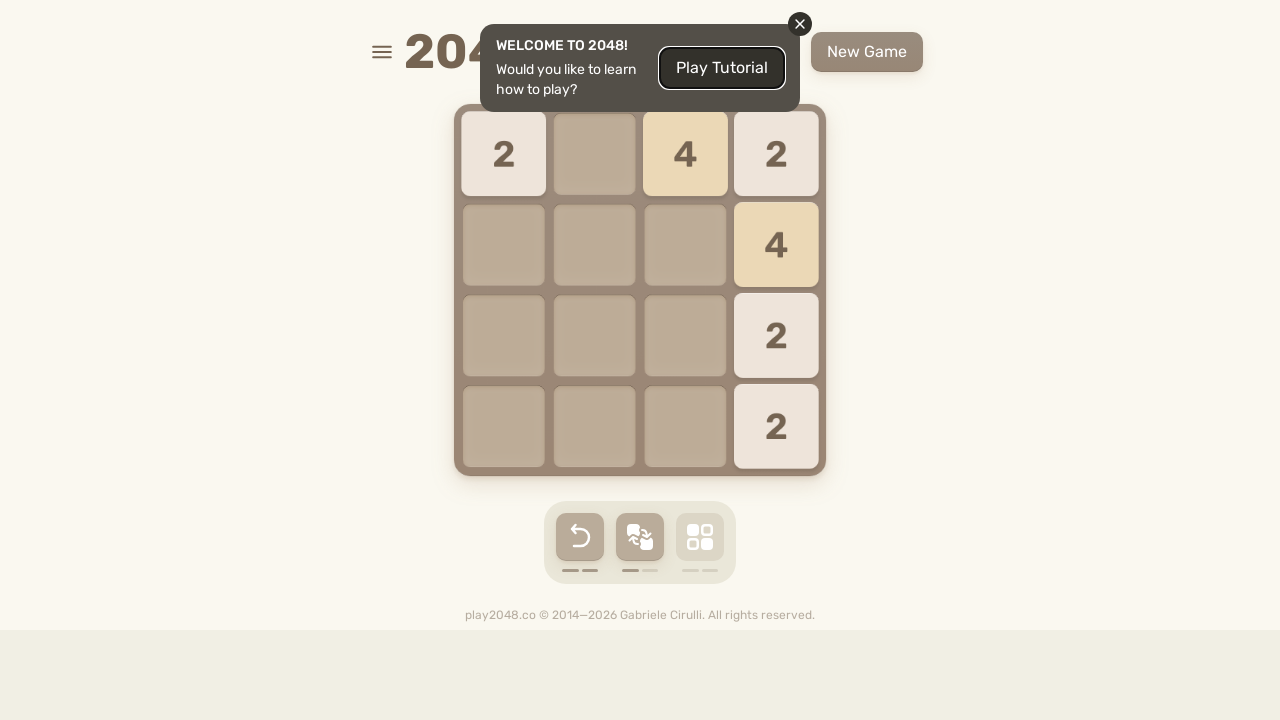

Pressed ArrowLeft on html
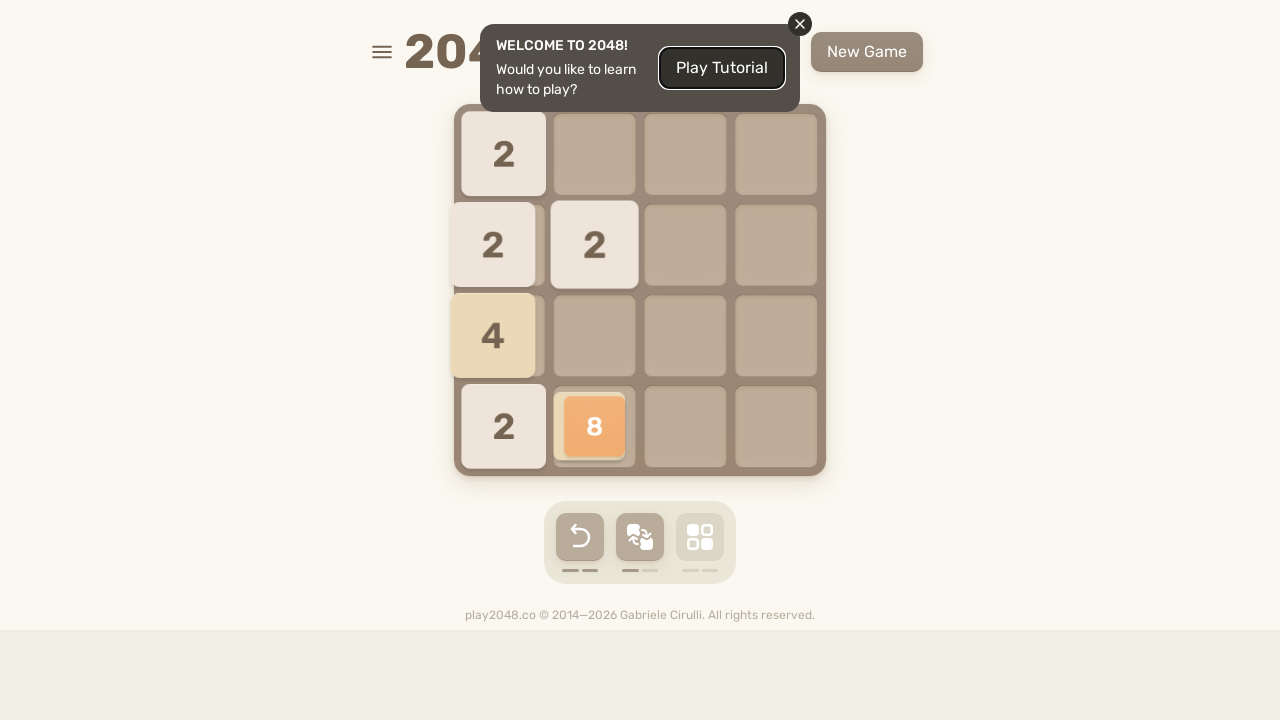

Pressed ArrowRight on html
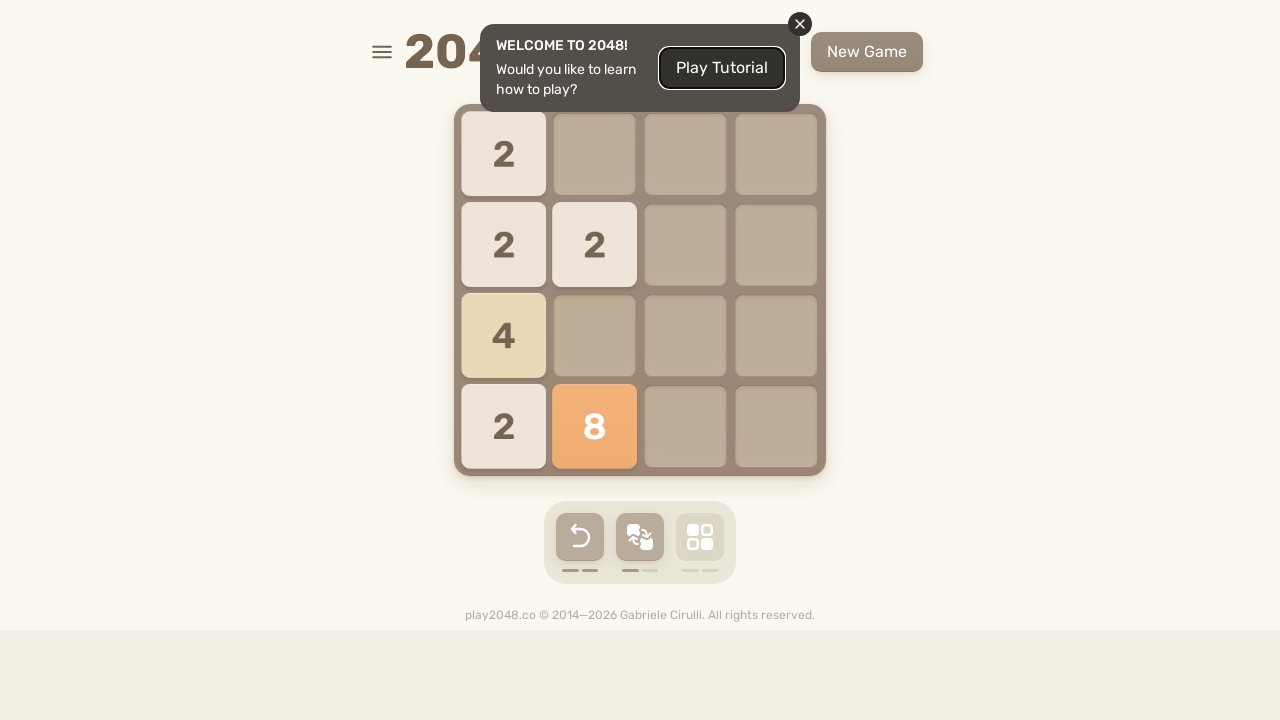

Pressed ArrowLeft on html
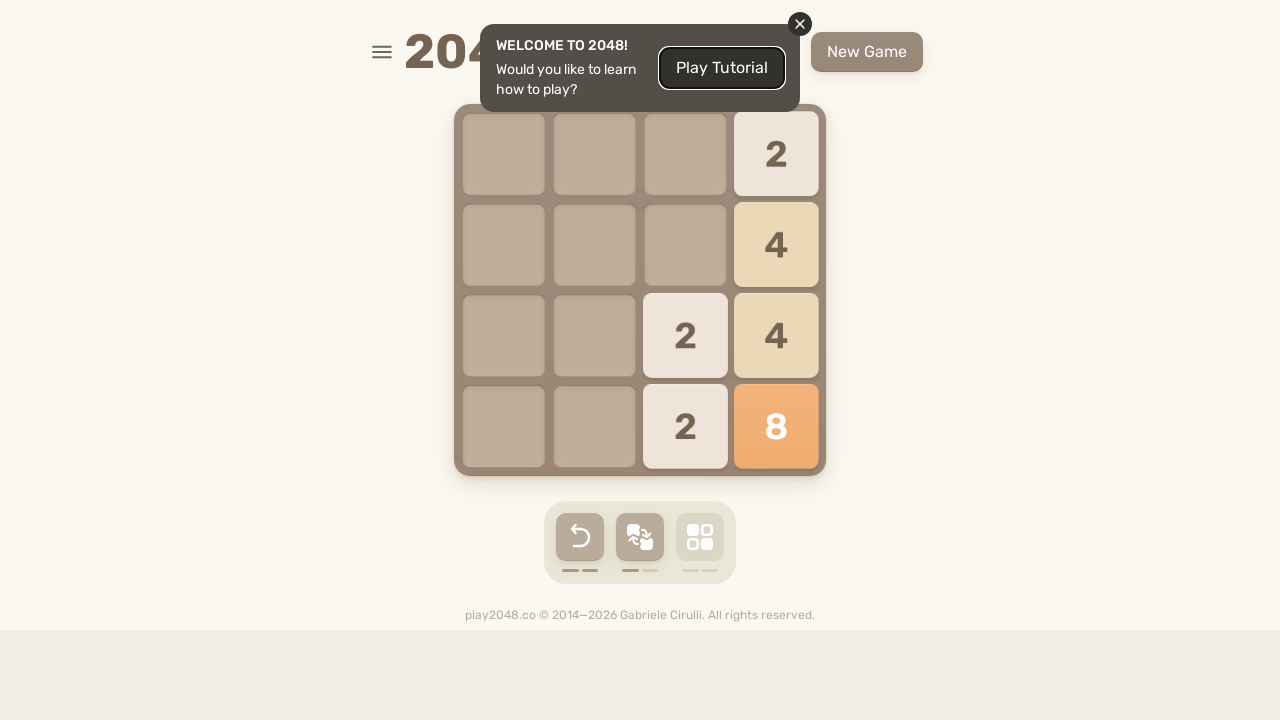

Pressed ArrowRight on html
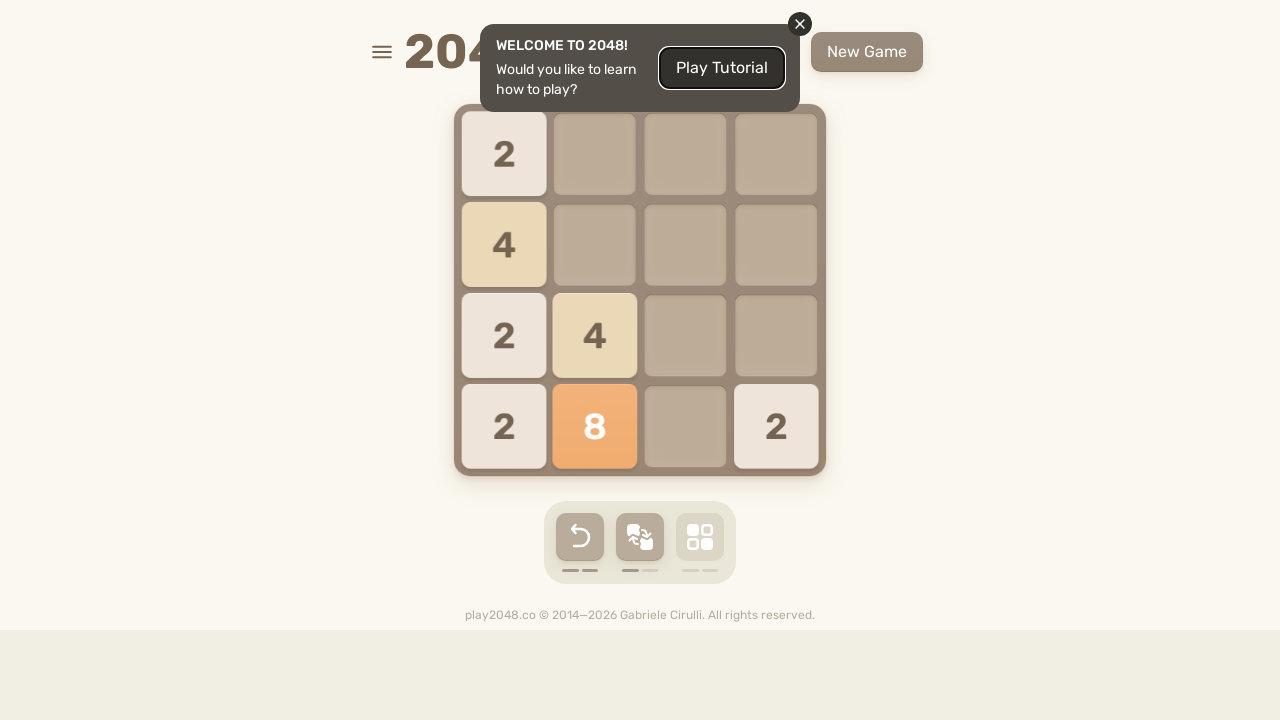

Pressed ArrowDown on html
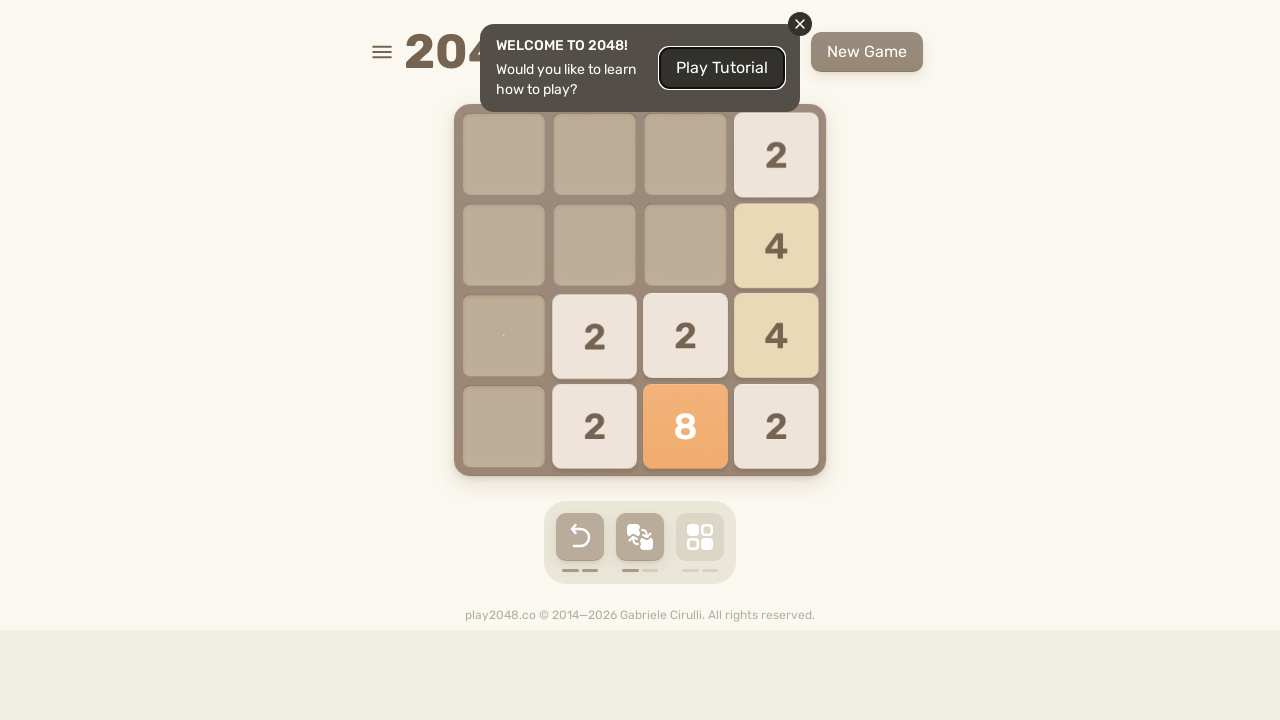

Pressed ArrowLeft on html
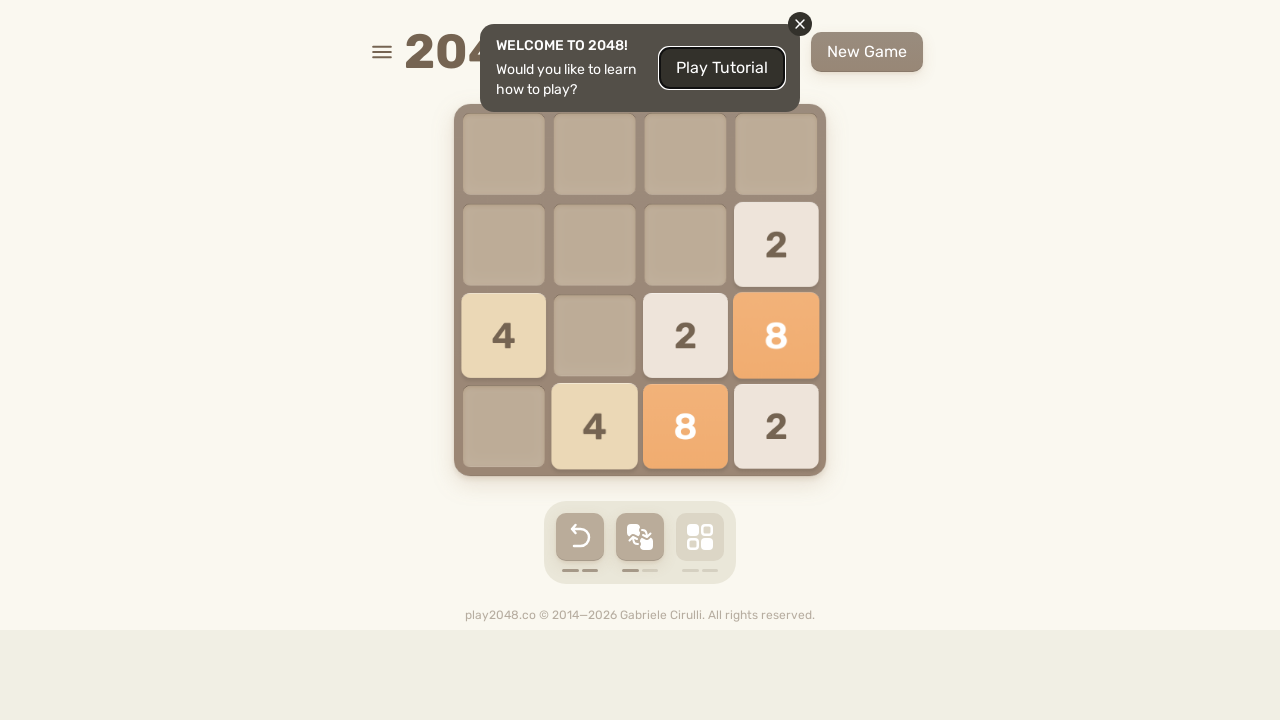

Pressed ArrowRight on html
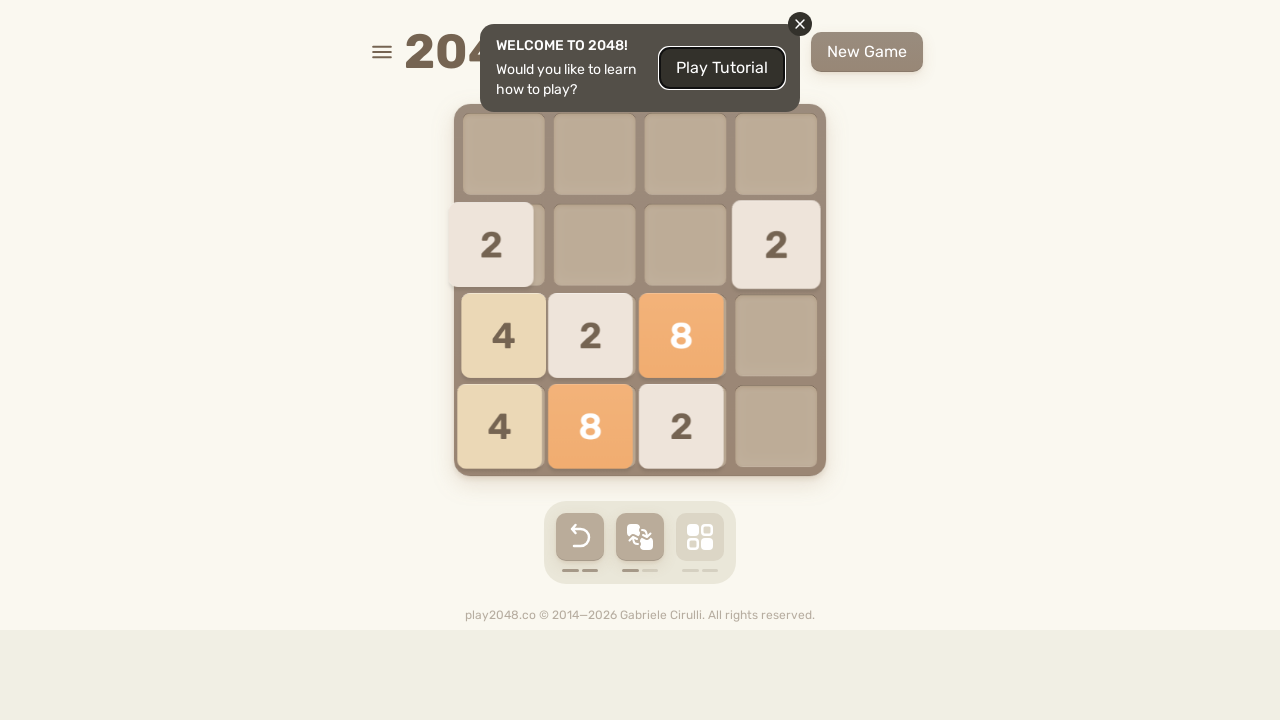

Pressed ArrowLeft on html
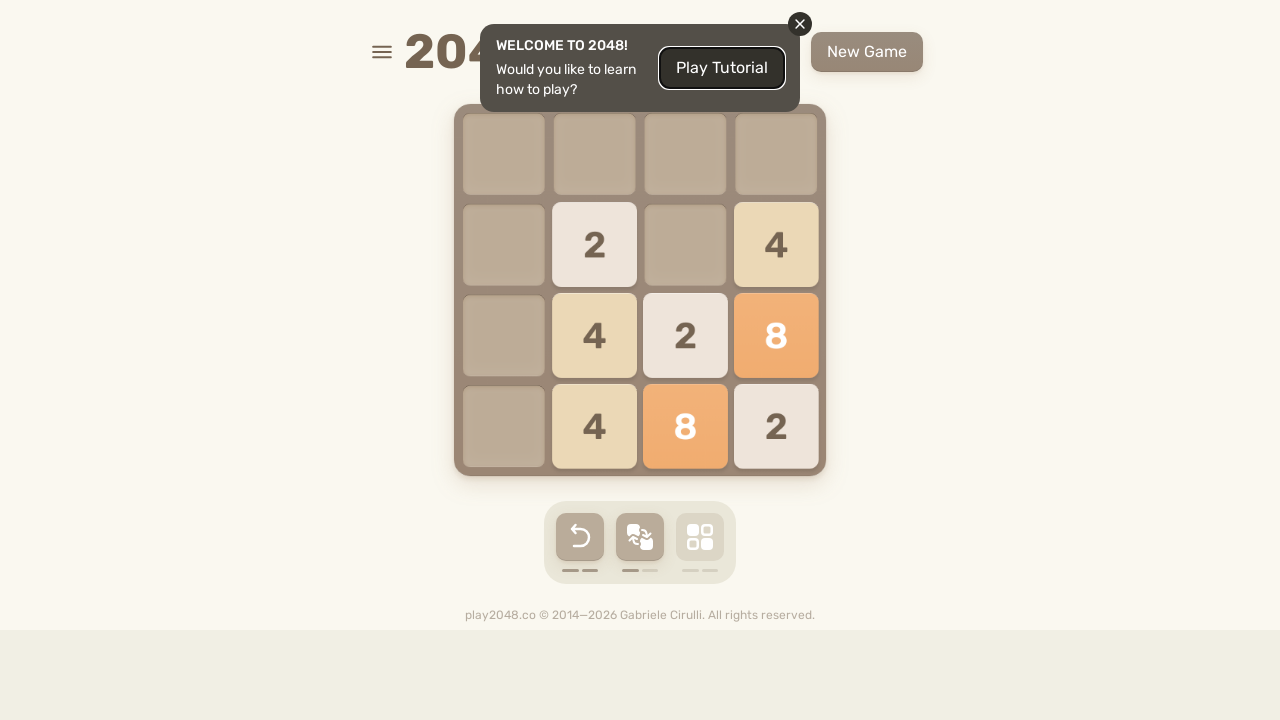

Pressed ArrowRight on html
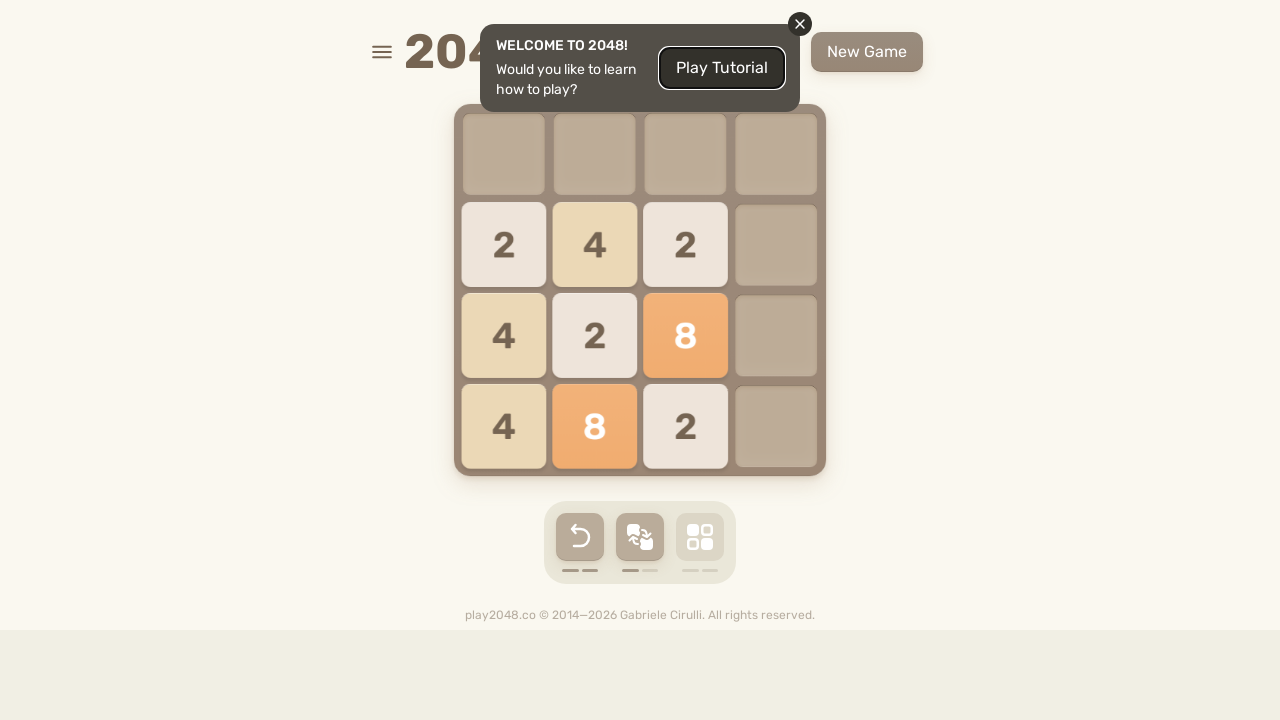

Pressed ArrowUp on html
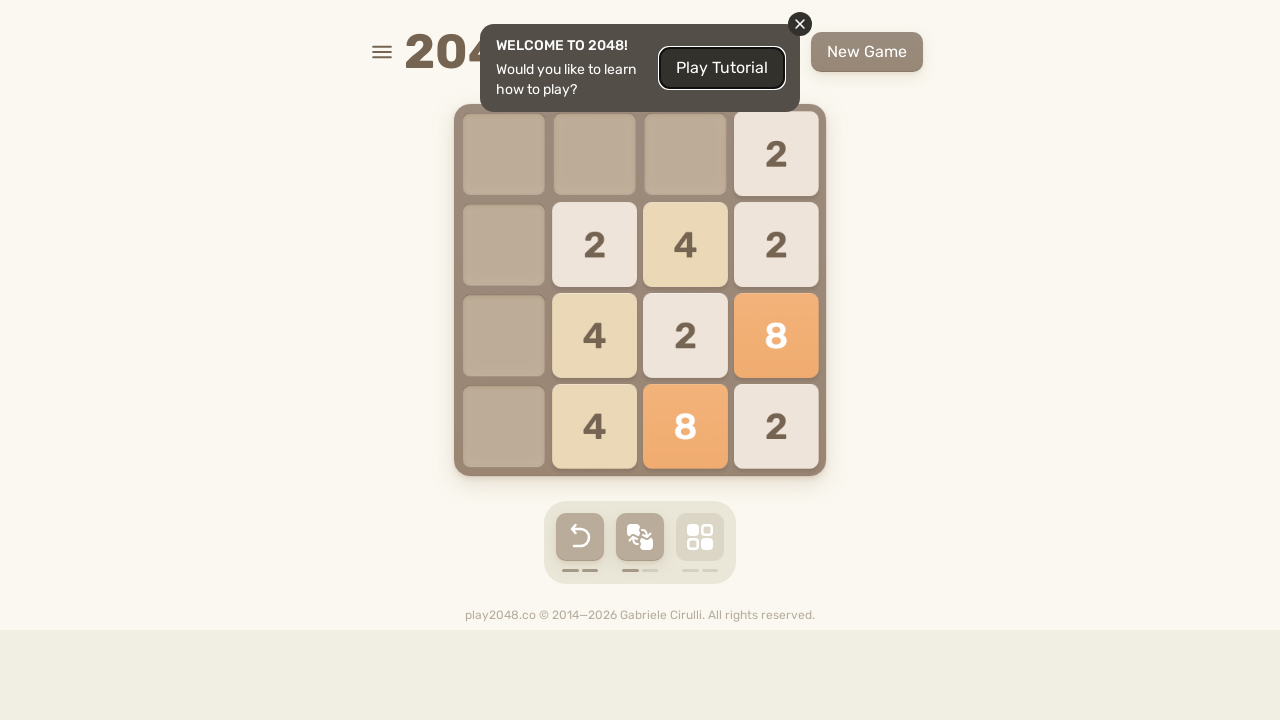

Pressed ArrowDown on html
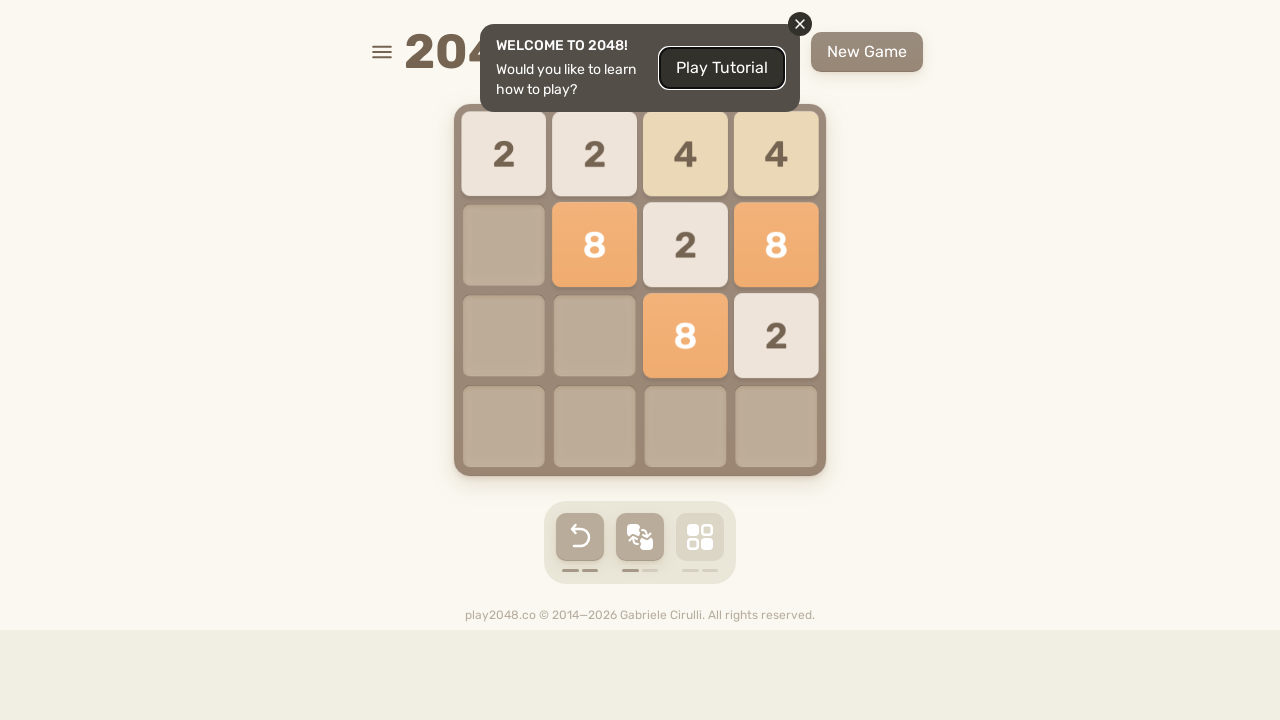

Pressed ArrowLeft on html
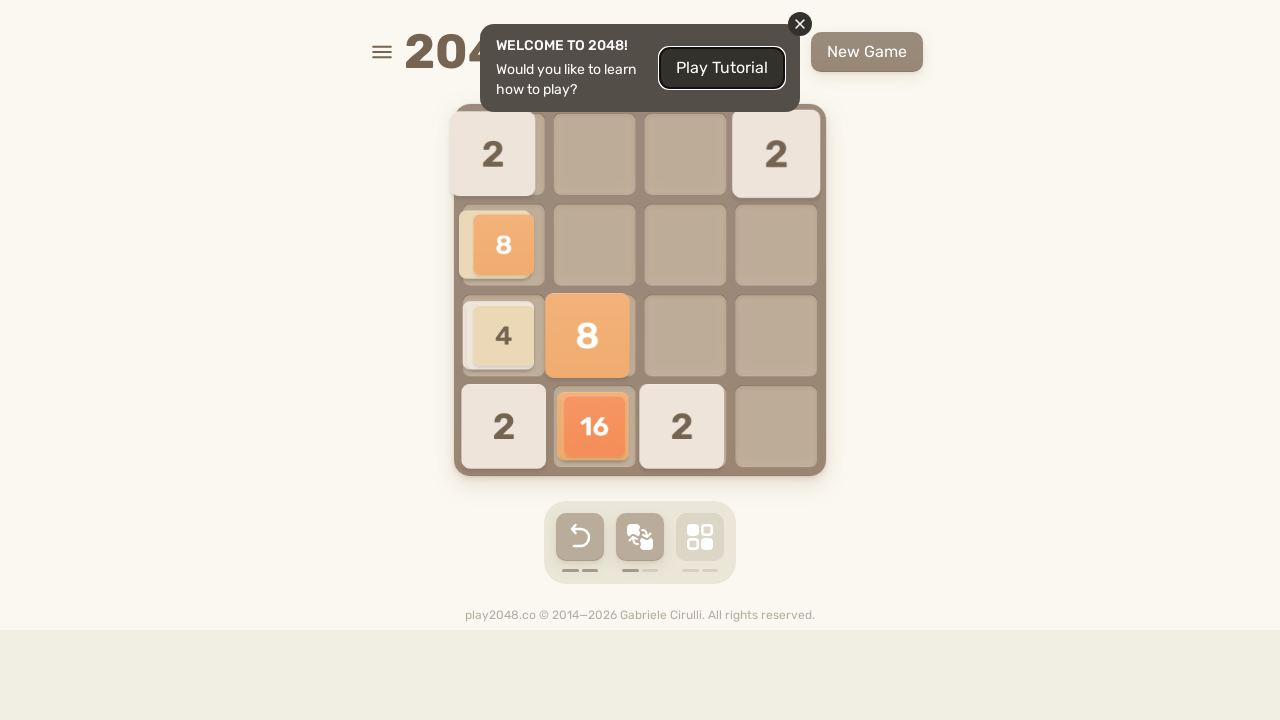

Pressed ArrowRight on html
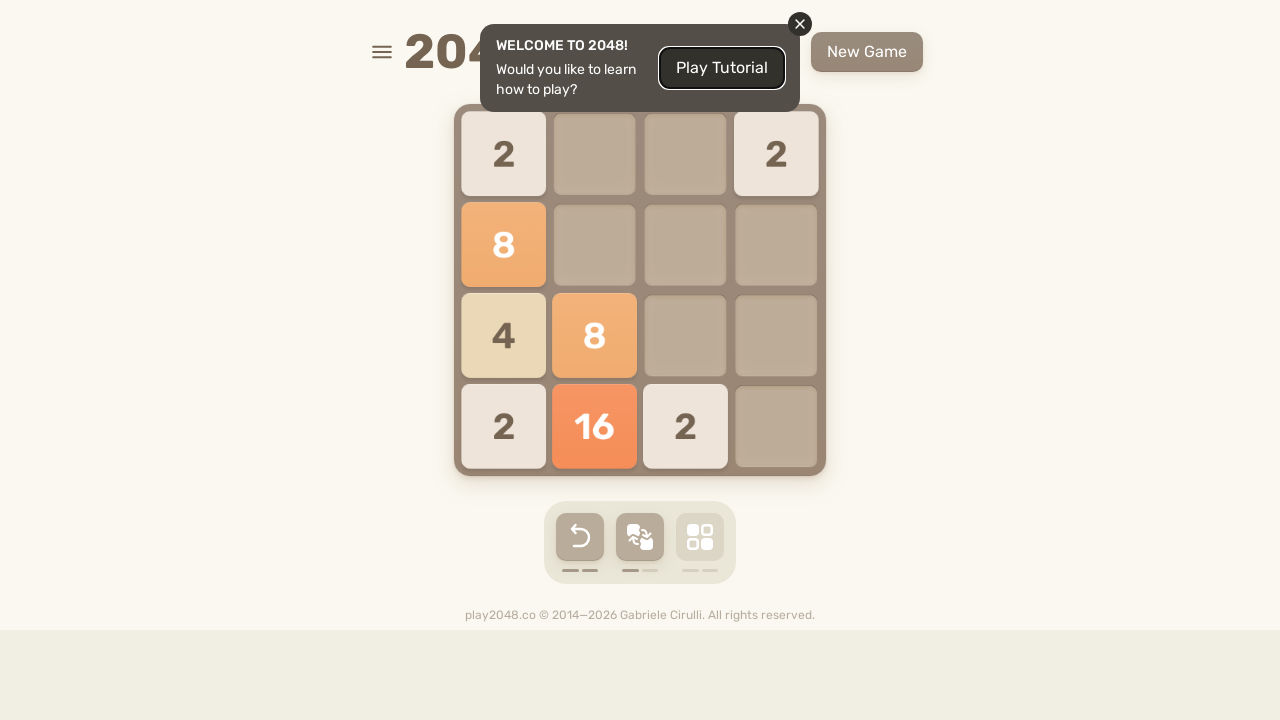

Pressed ArrowLeft on html
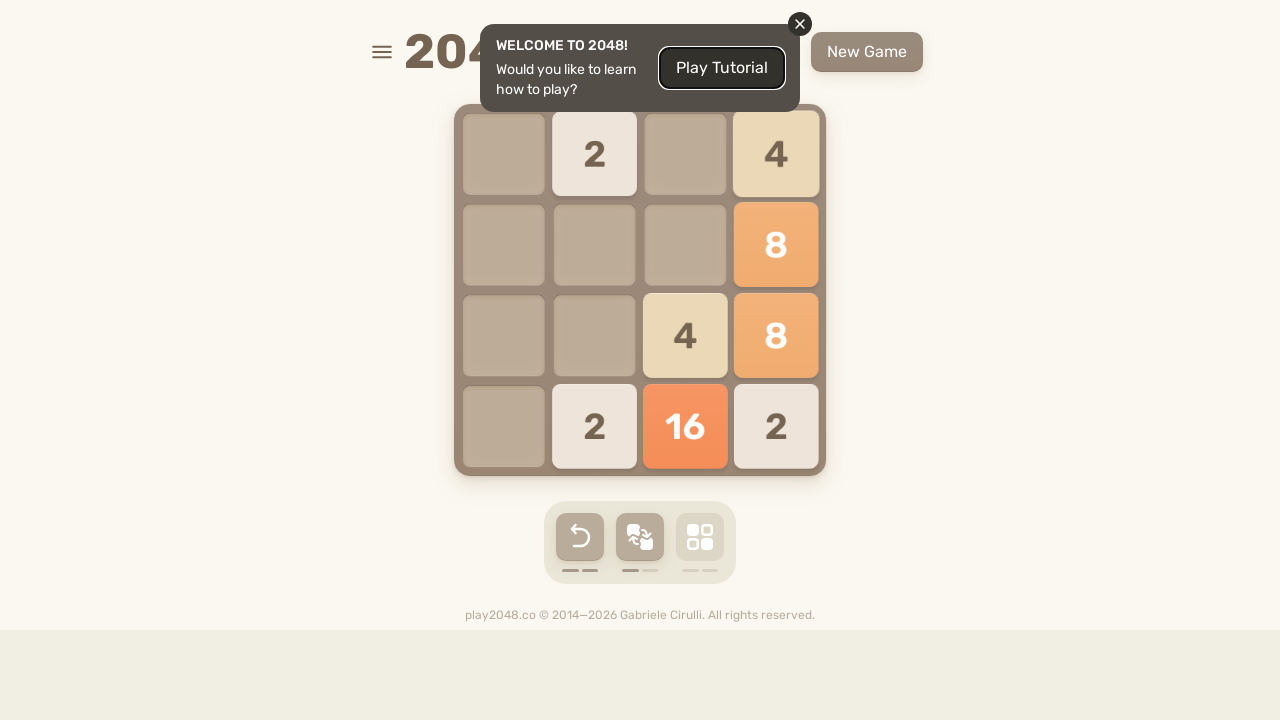

Pressed ArrowRight on html
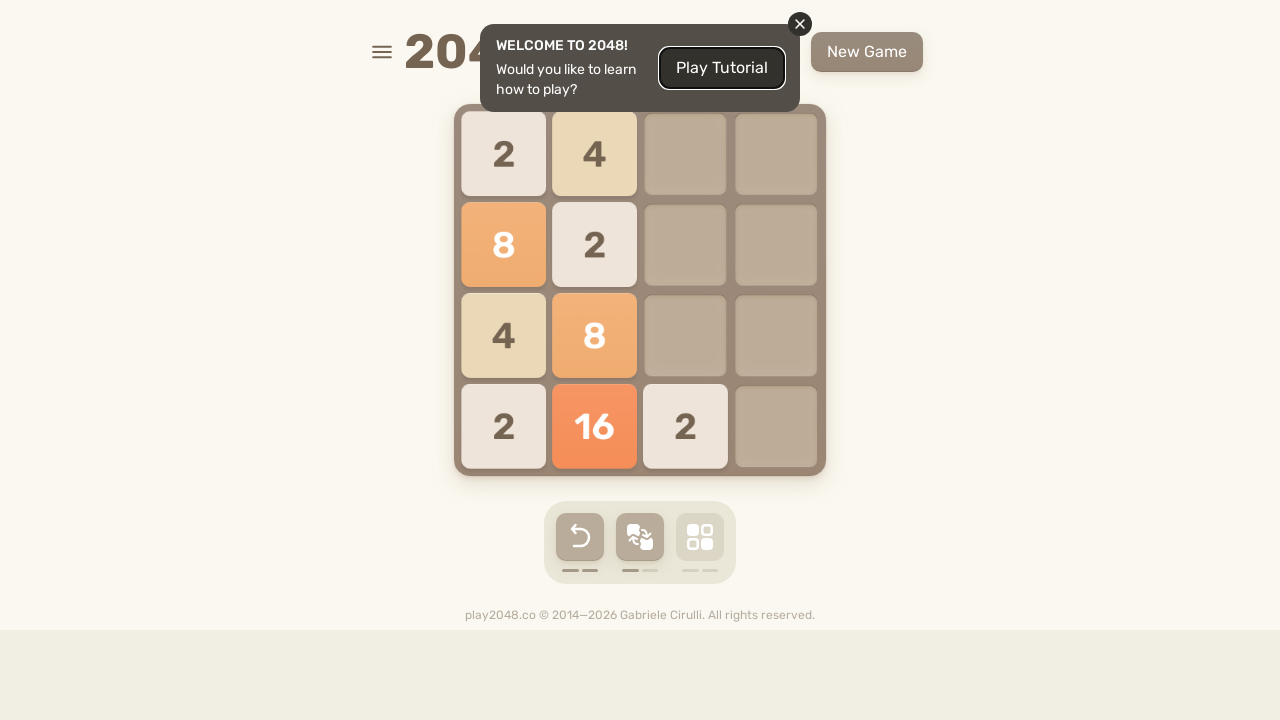

Pressed ArrowDown on html
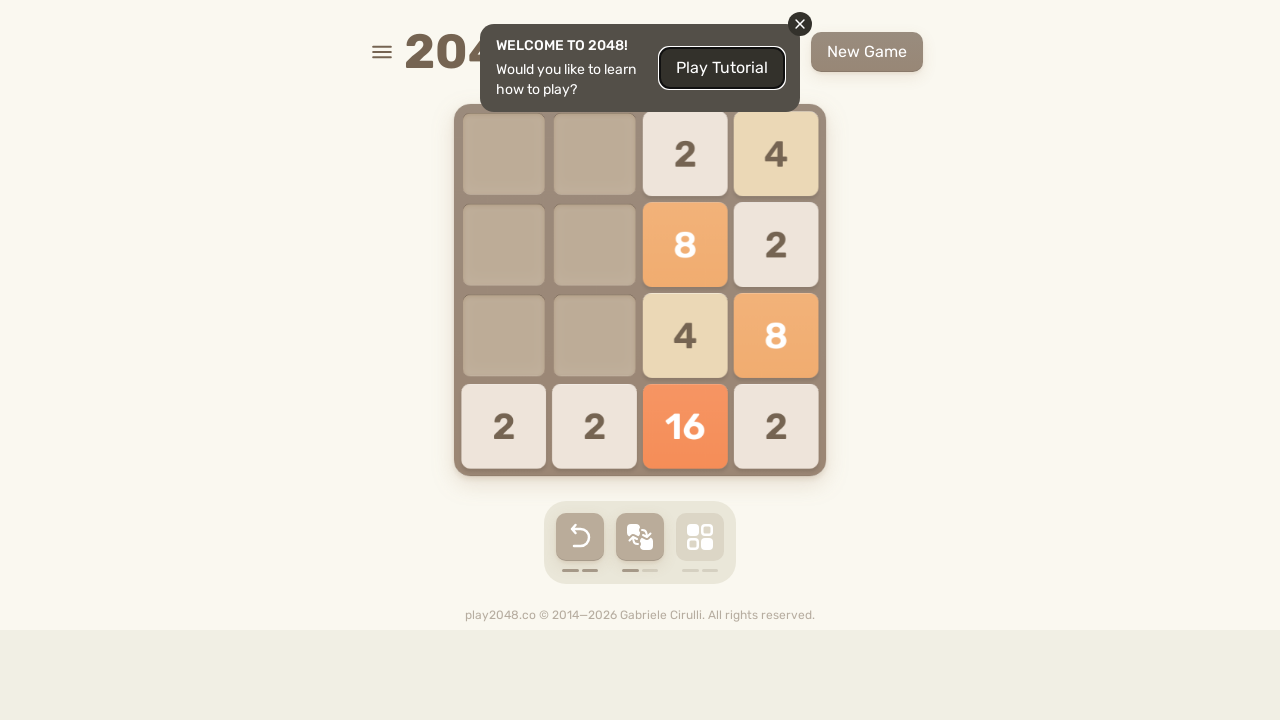

Pressed ArrowLeft on html
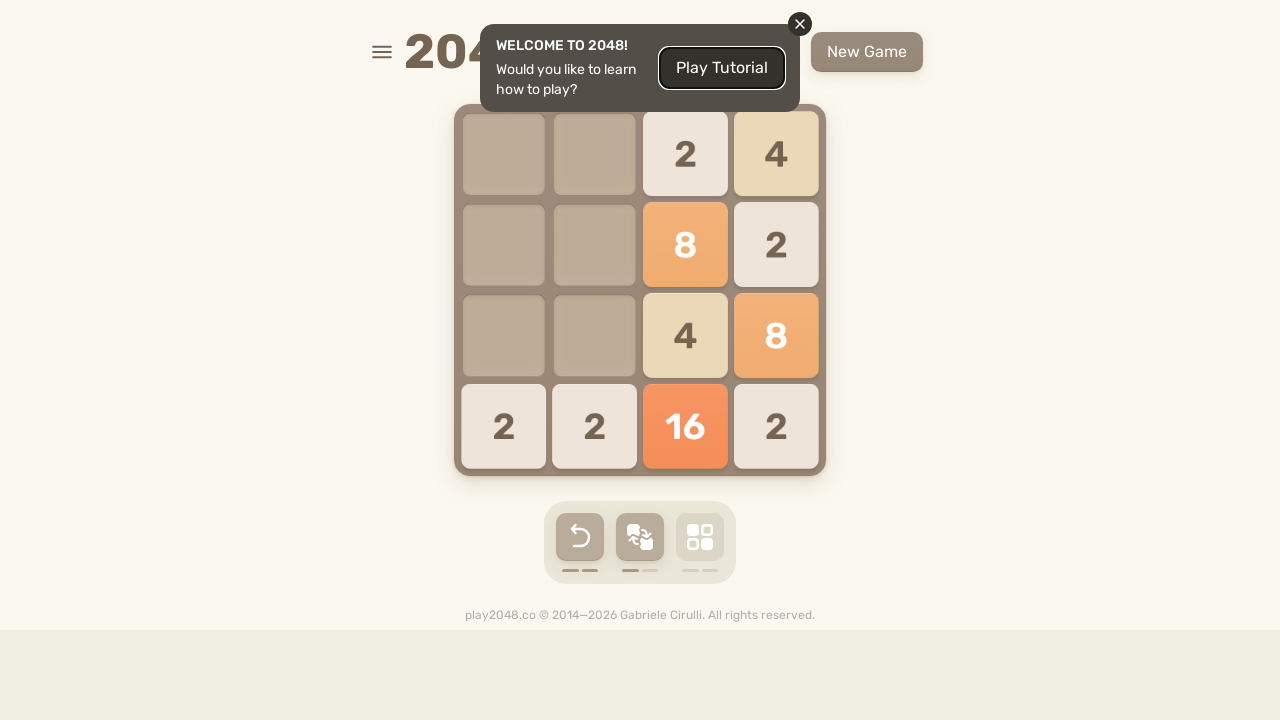

Pressed ArrowRight on html
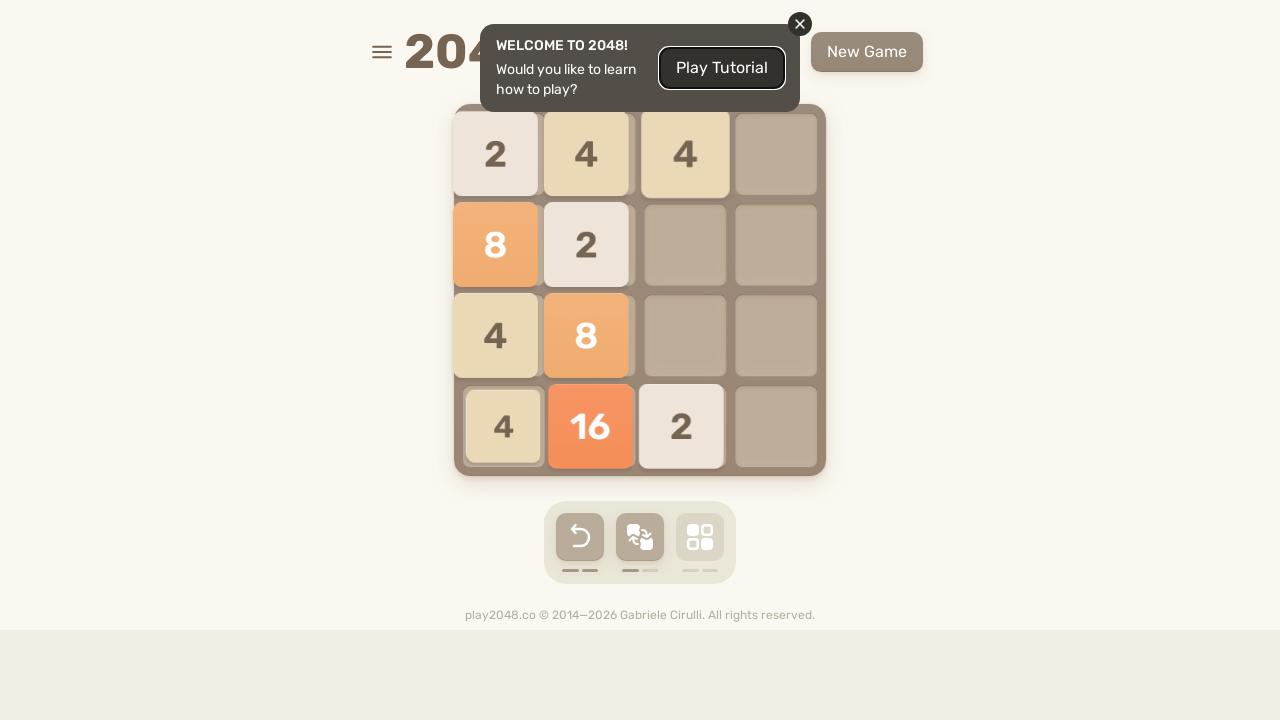

Pressed ArrowLeft on html
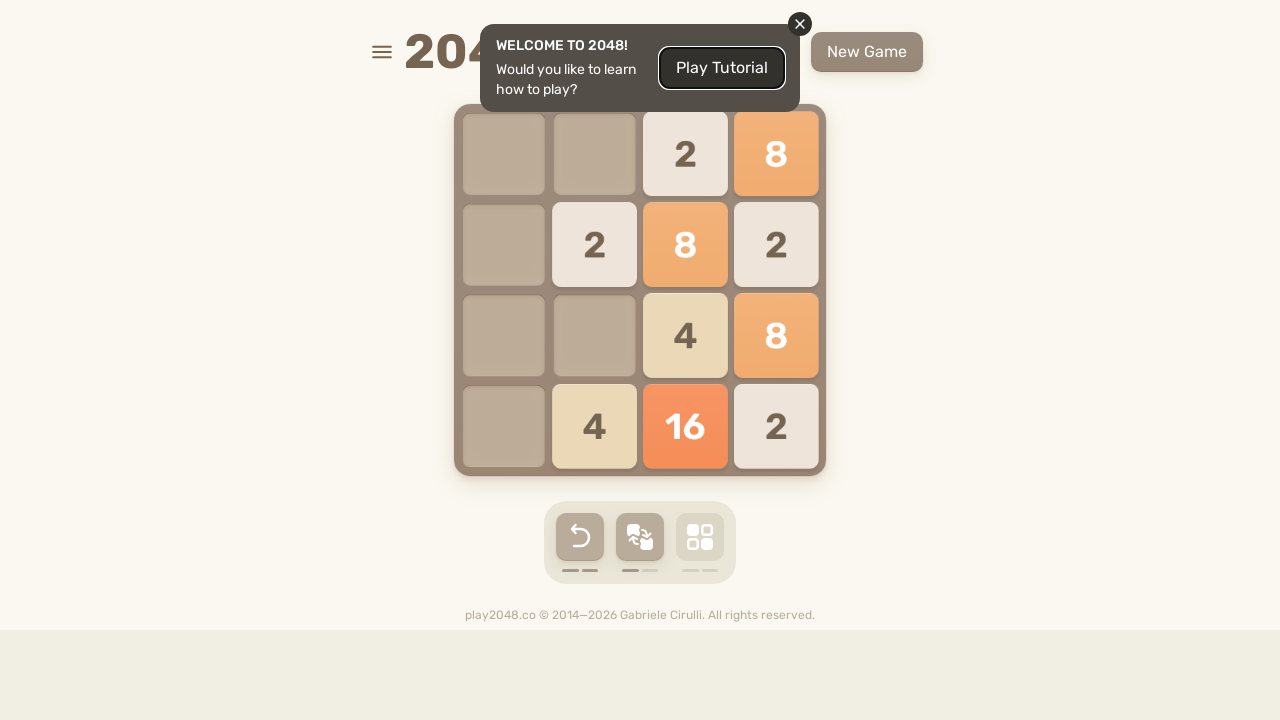

Pressed ArrowRight on html
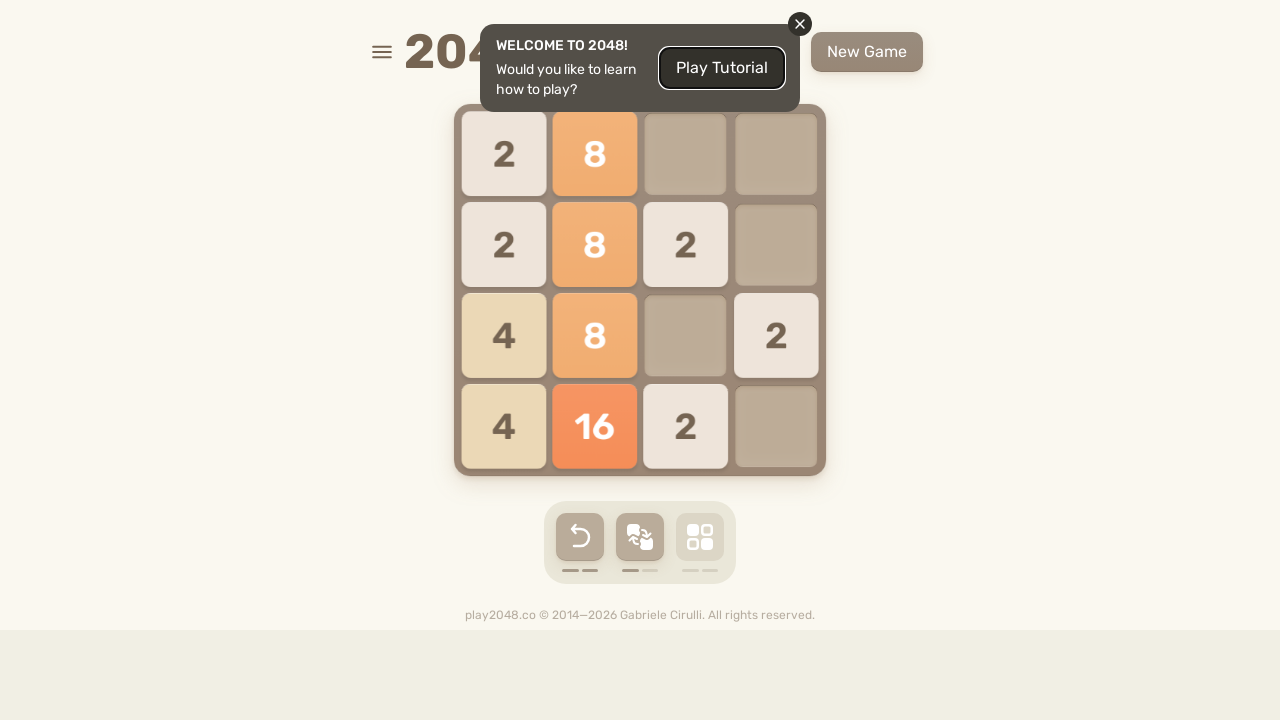

Pressed ArrowUp on html
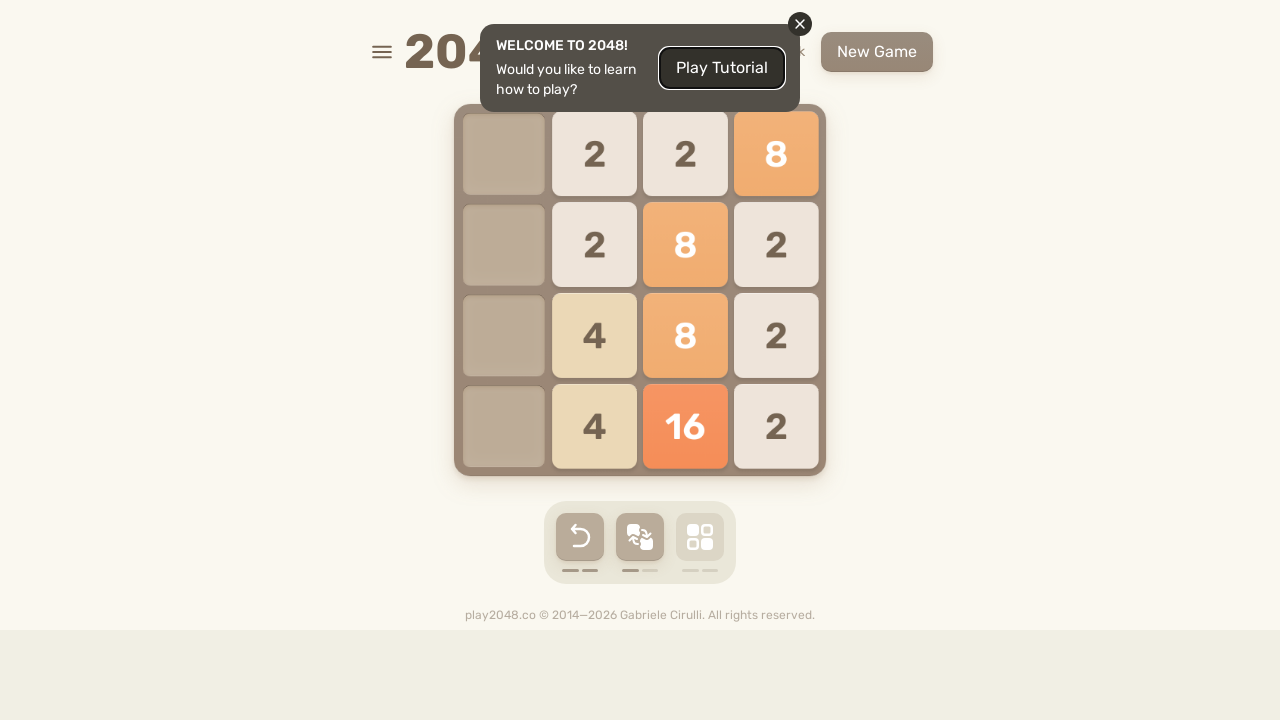

Pressed ArrowDown on html
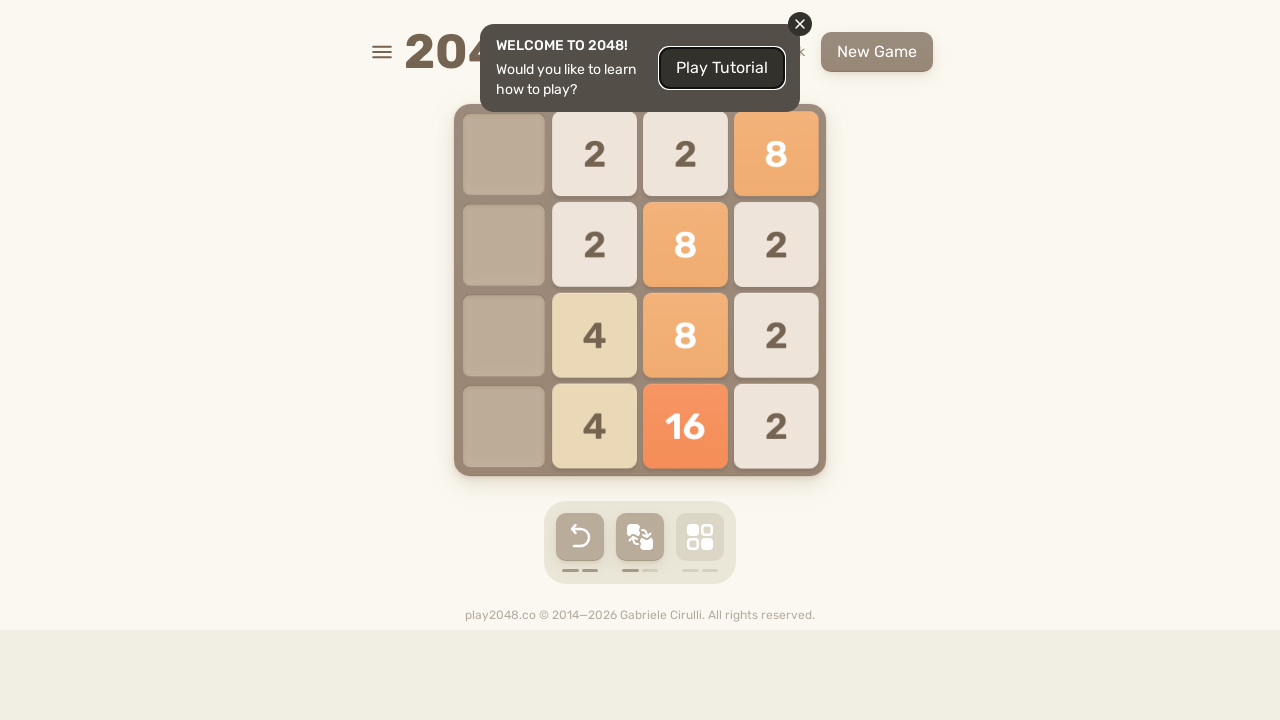

Pressed ArrowLeft on html
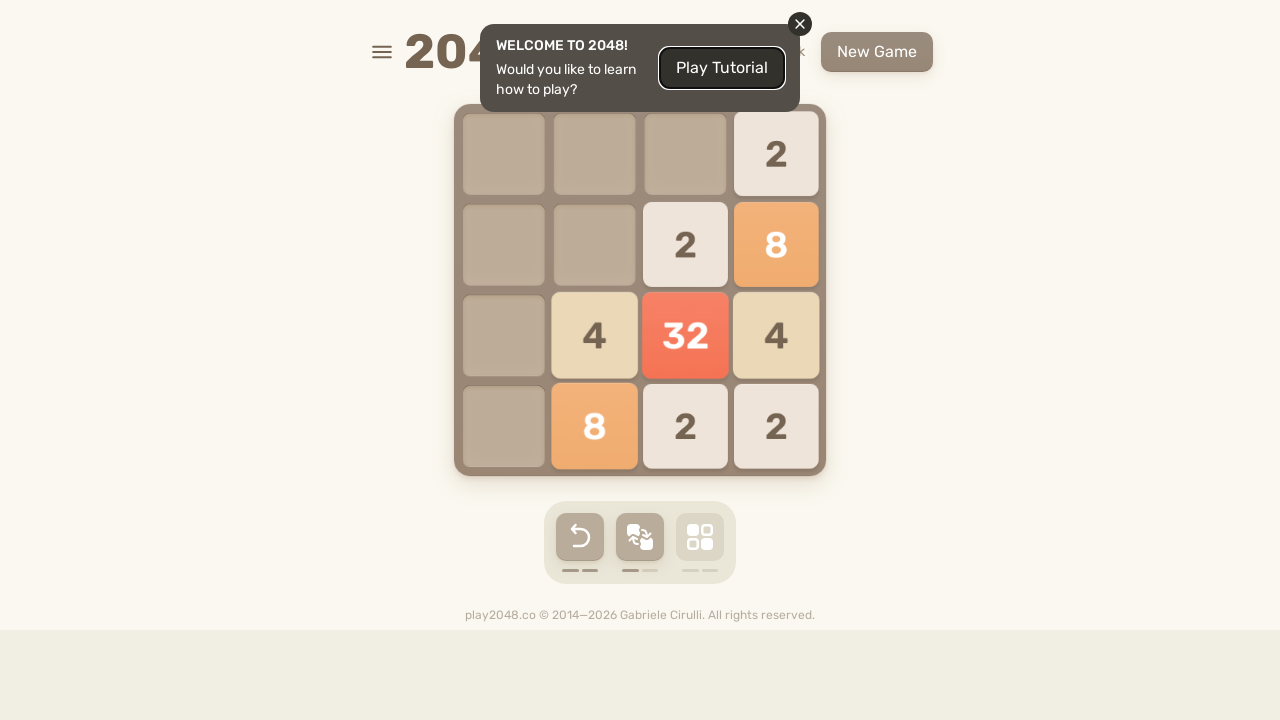

Pressed ArrowRight on html
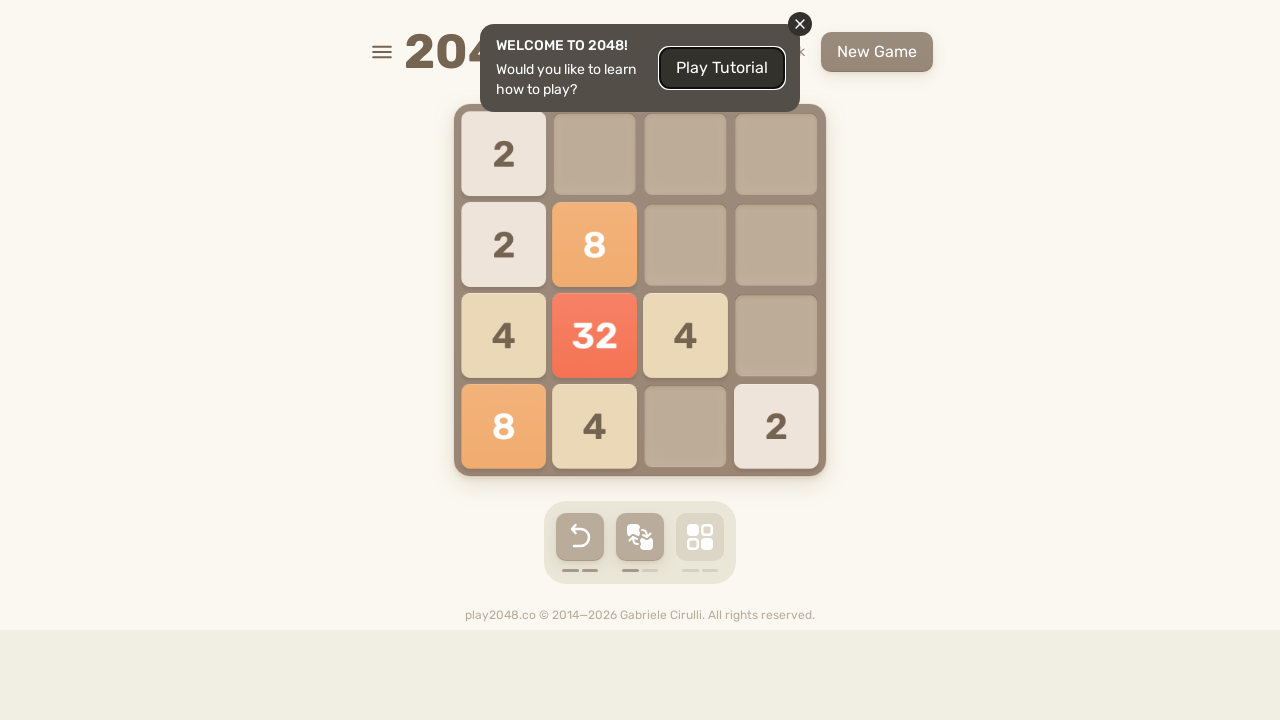

Pressed ArrowLeft on html
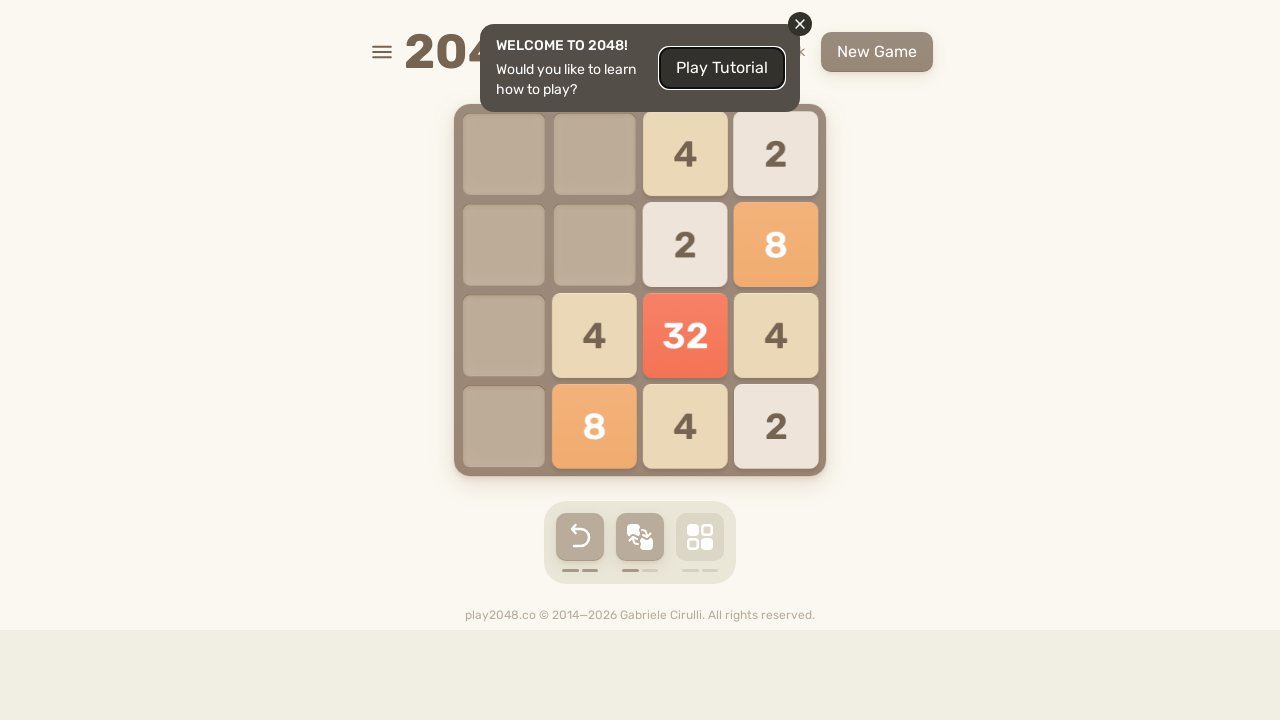

Pressed ArrowRight on html
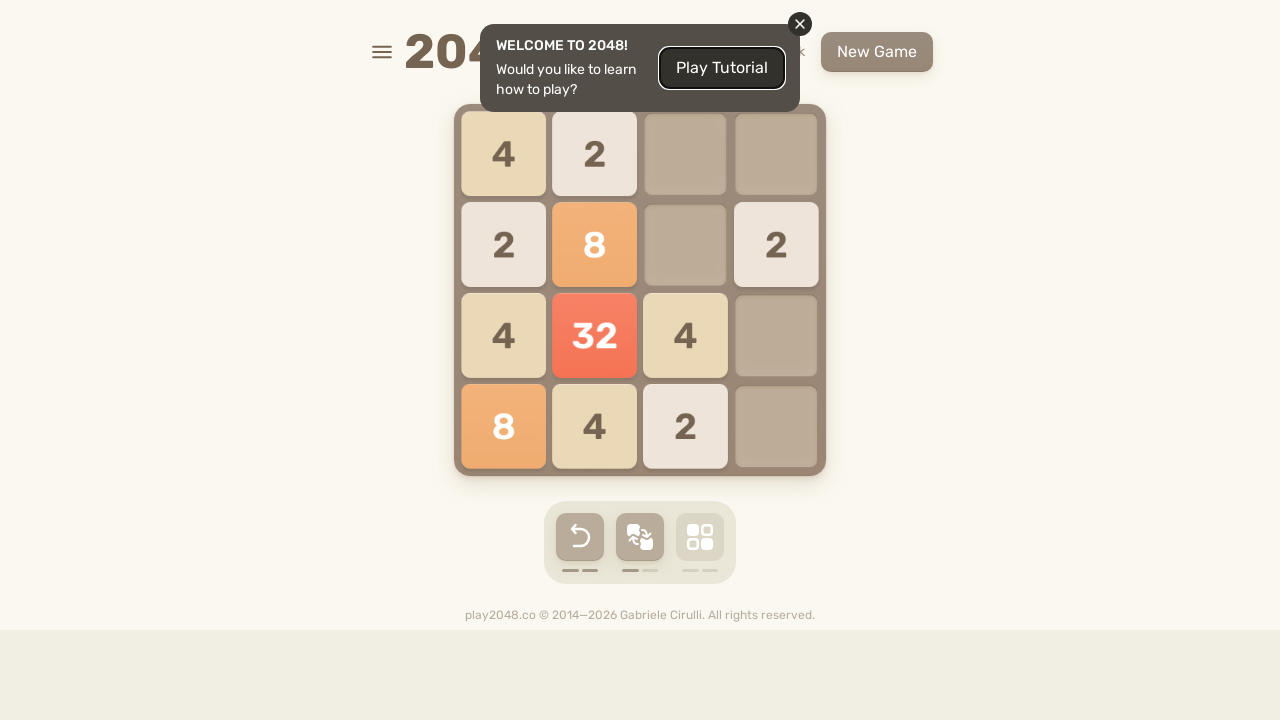

Pressed ArrowDown on html
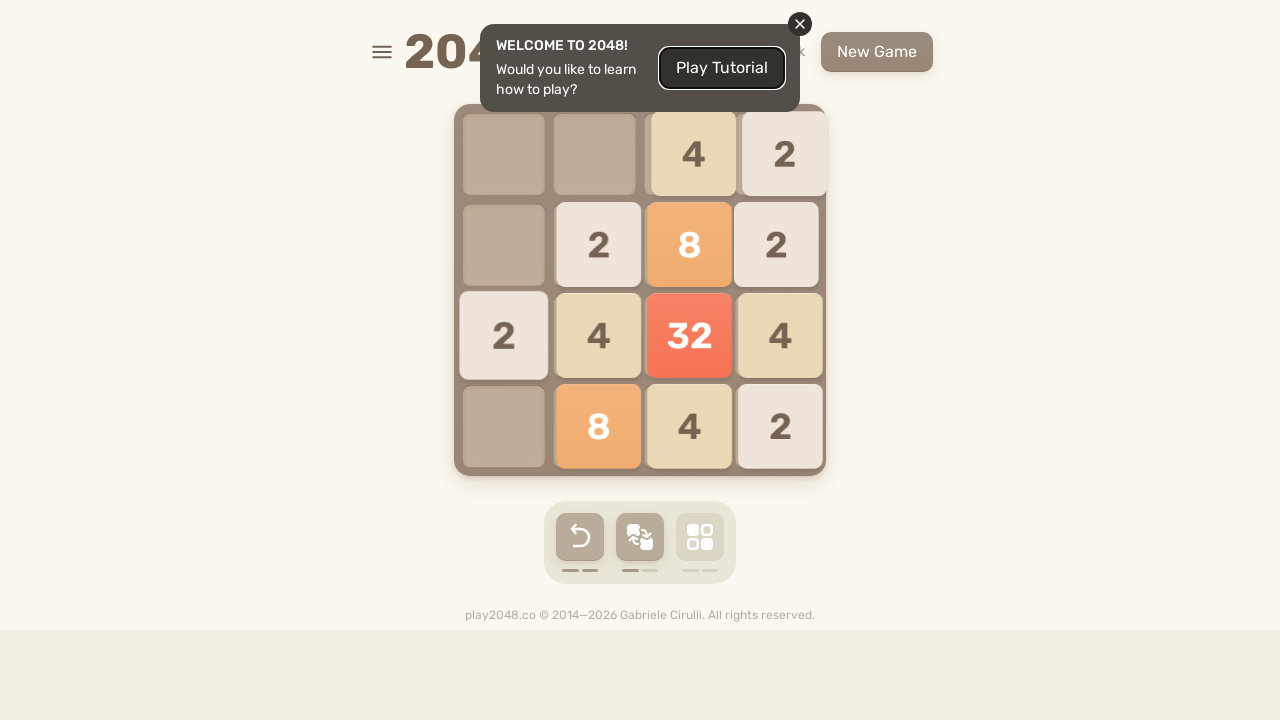

Pressed ArrowLeft on html
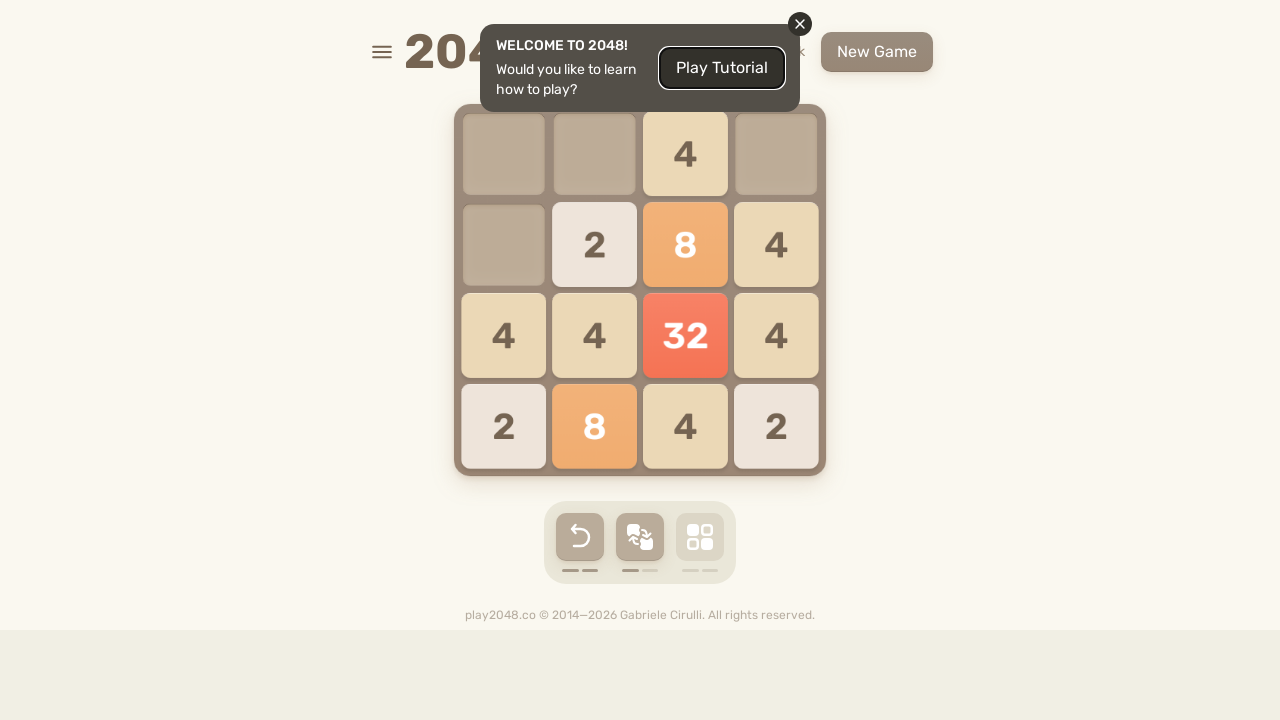

Pressed ArrowRight on html
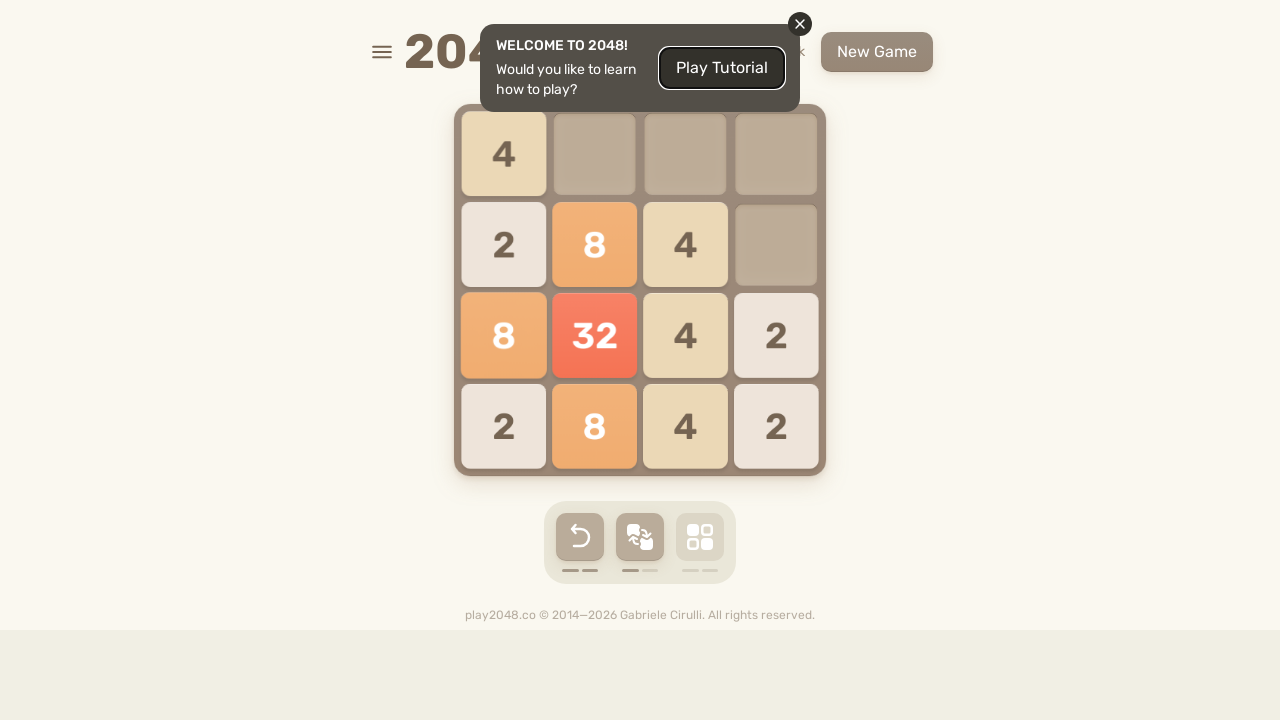

Pressed ArrowLeft on html
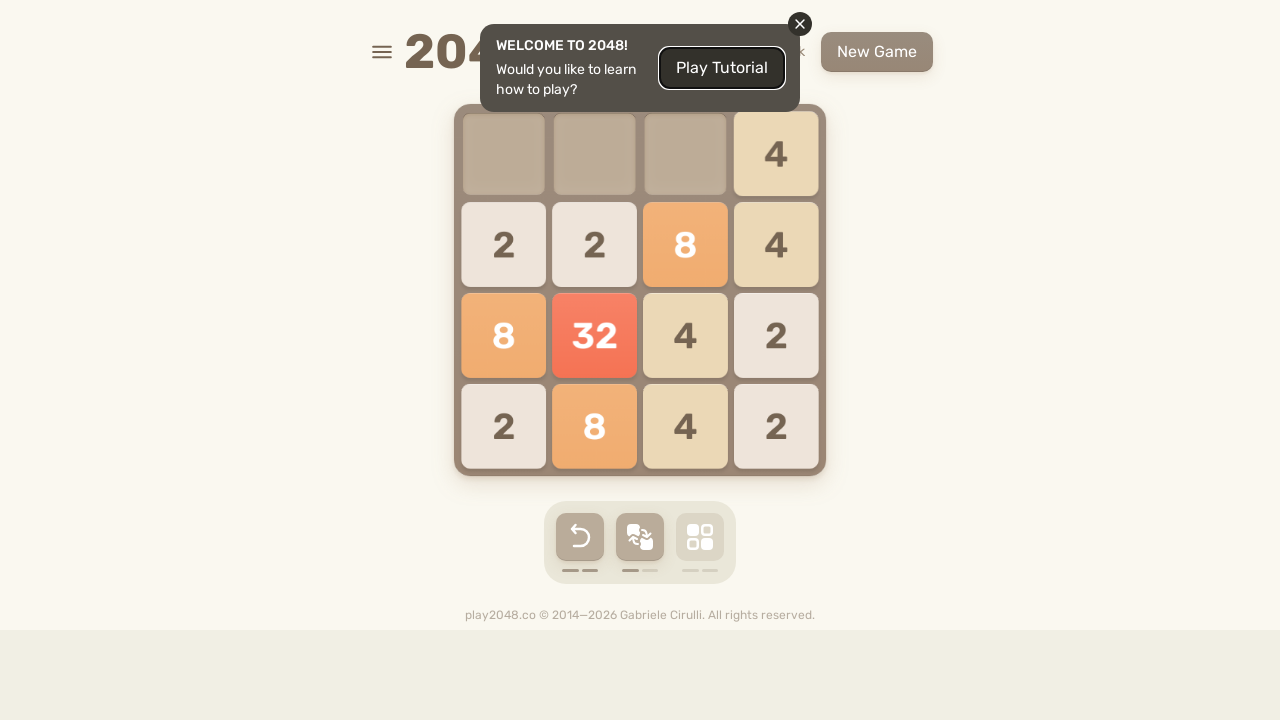

Pressed ArrowRight on html
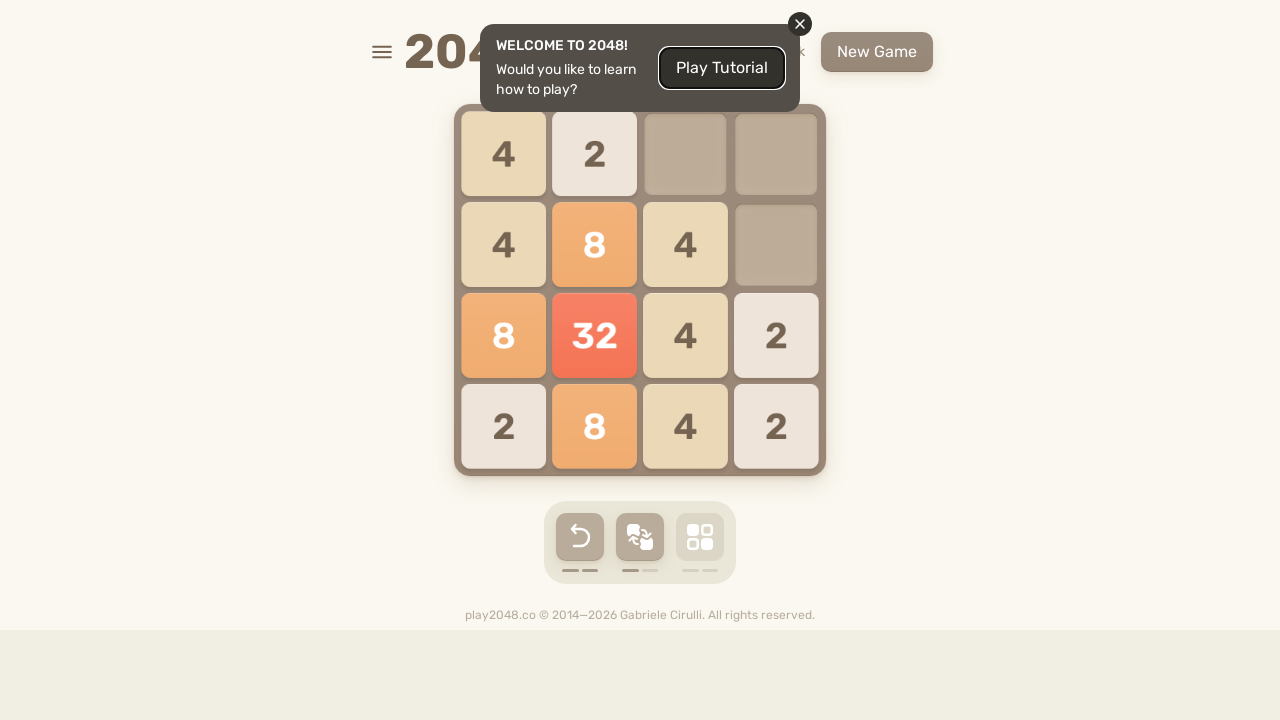

Pressed ArrowUp on html
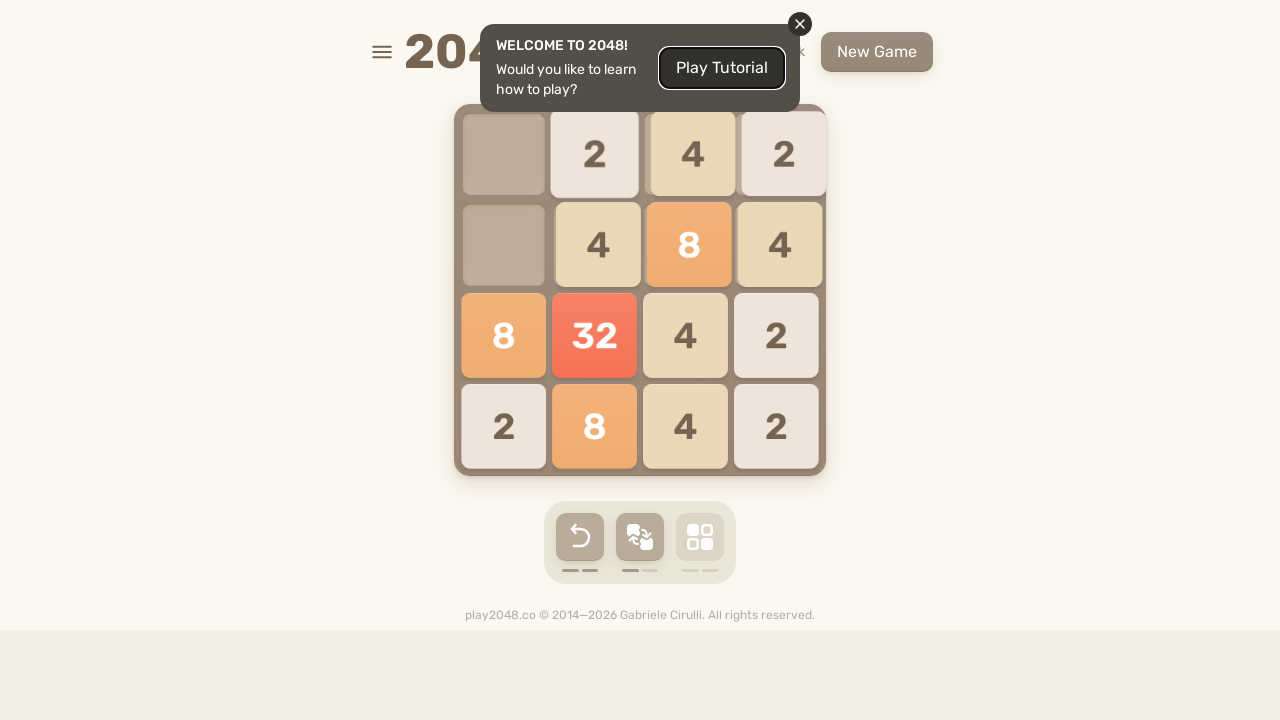

Pressed ArrowDown on html
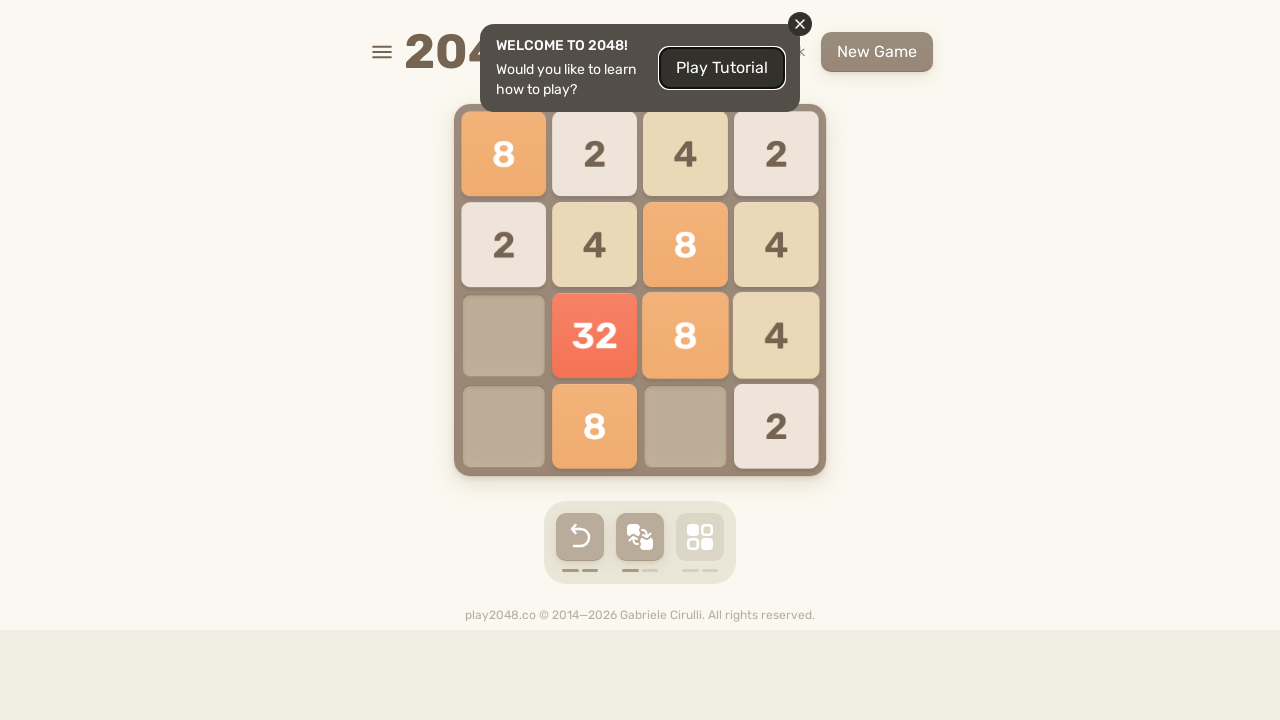

Pressed ArrowLeft on html
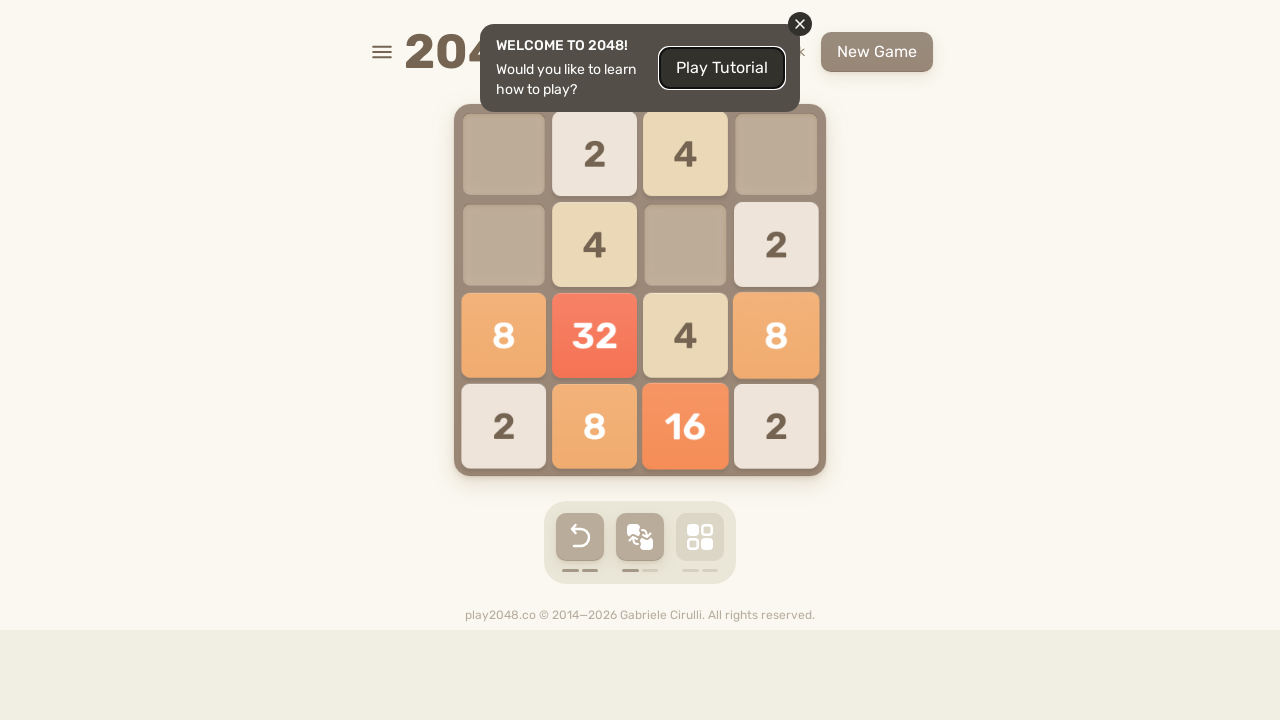

Pressed ArrowRight on html
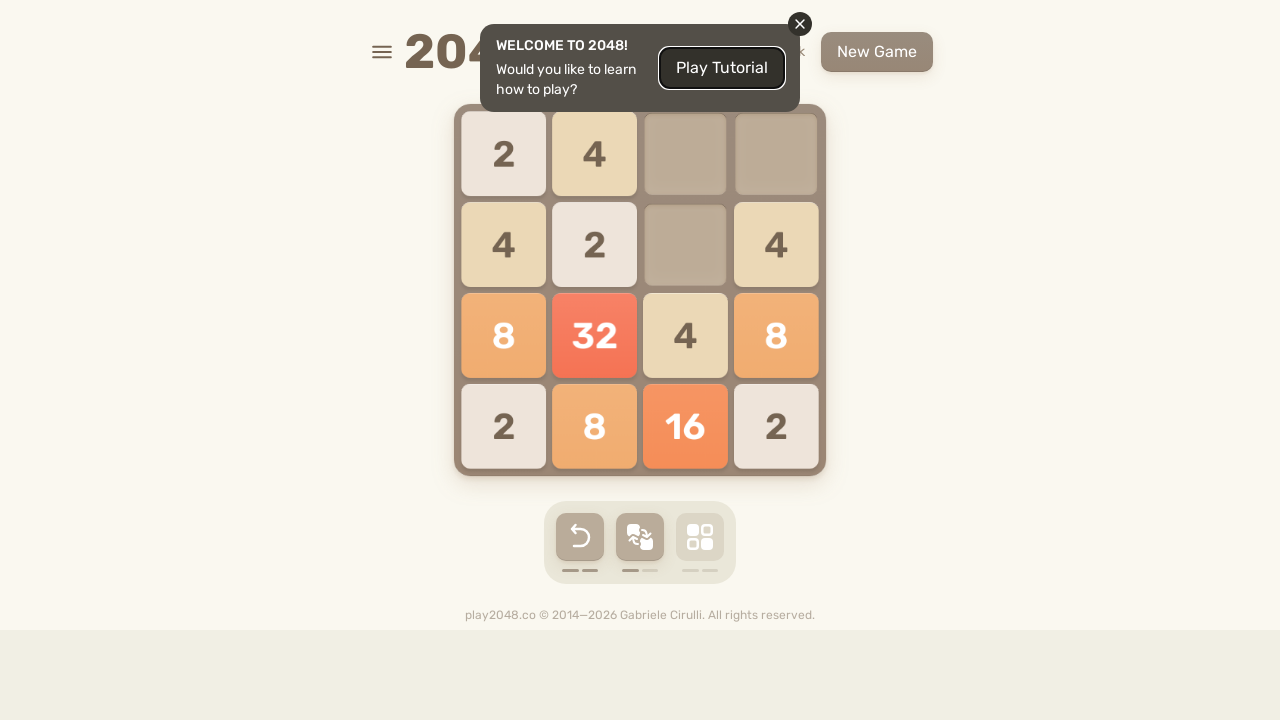

Pressed ArrowLeft on html
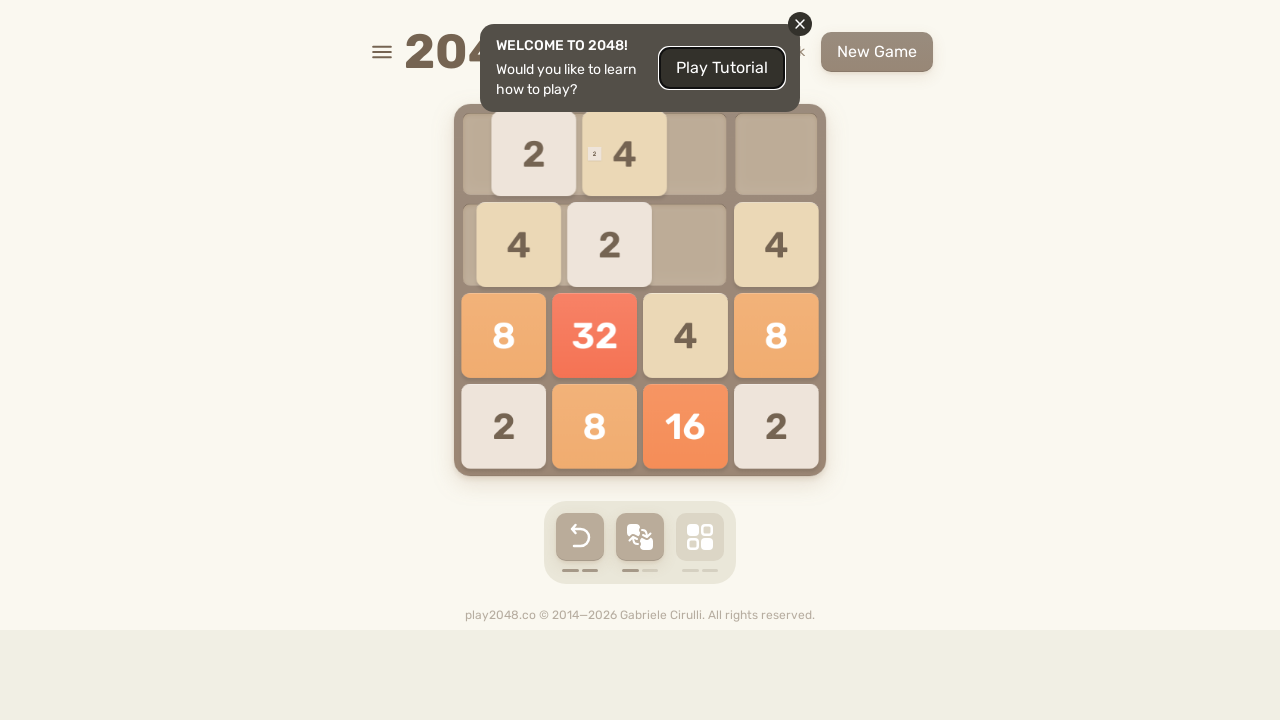

Pressed ArrowRight on html
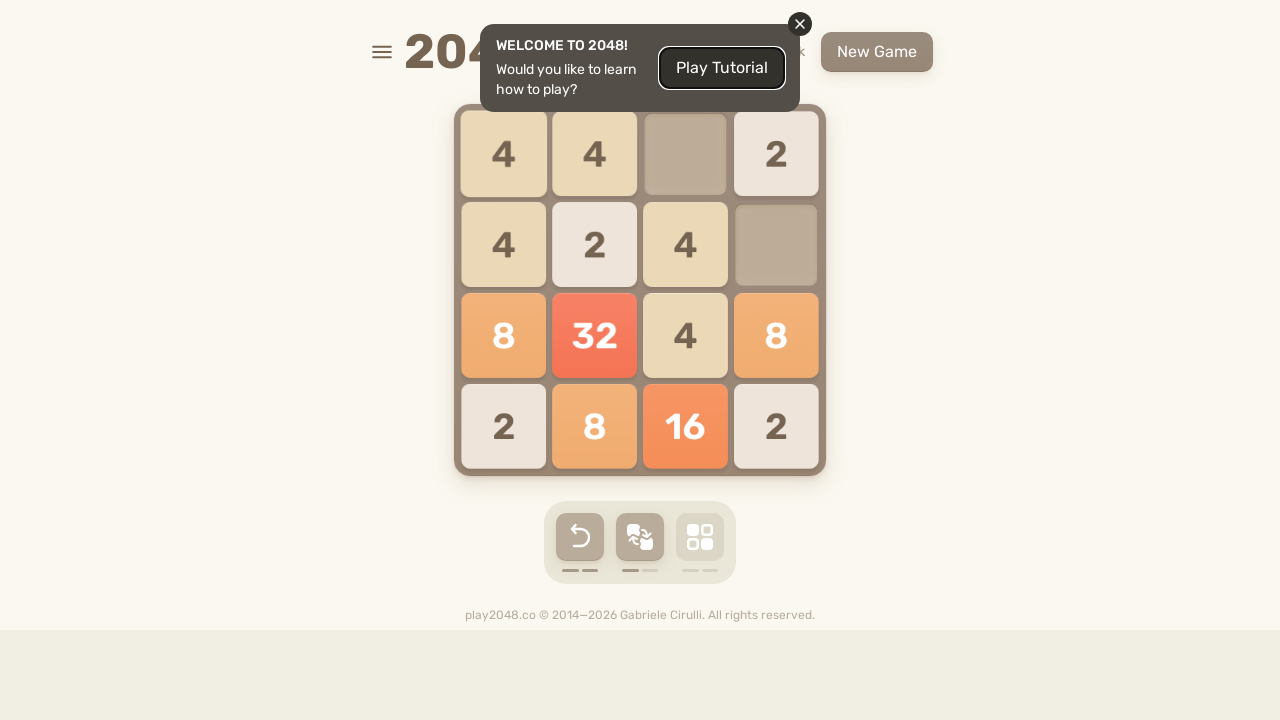

Pressed ArrowDown on html
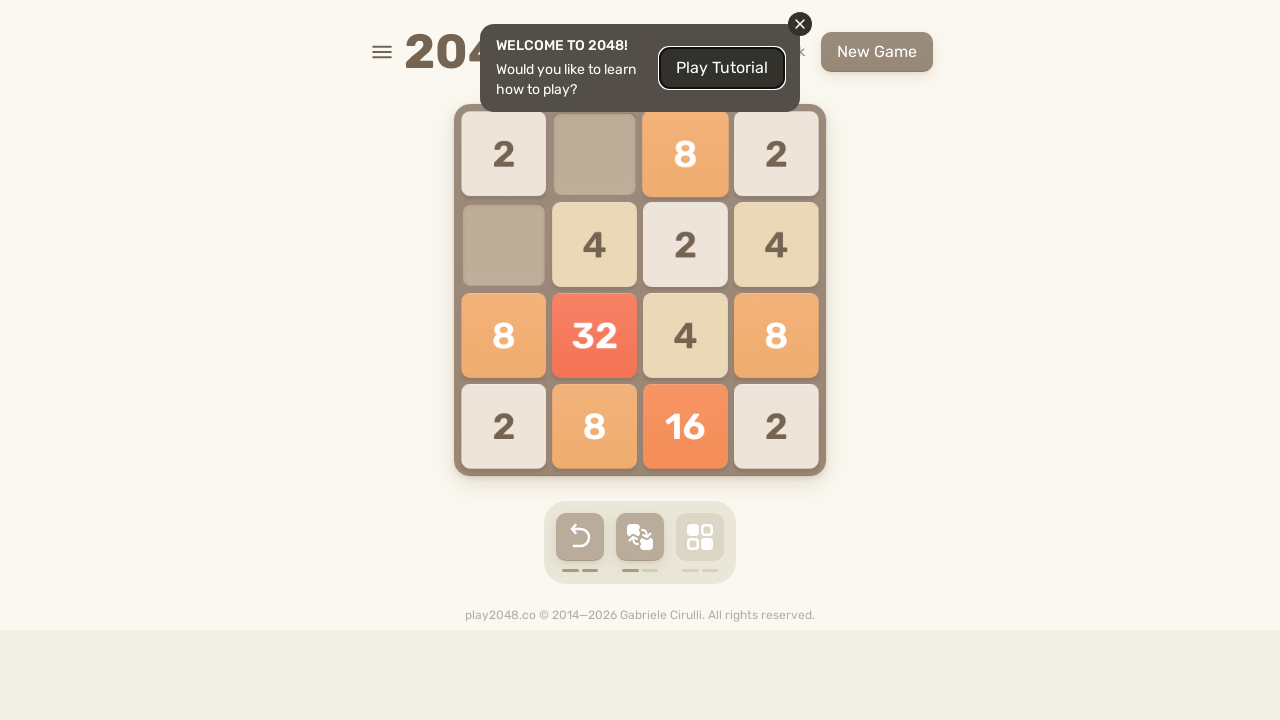

Pressed ArrowLeft on html
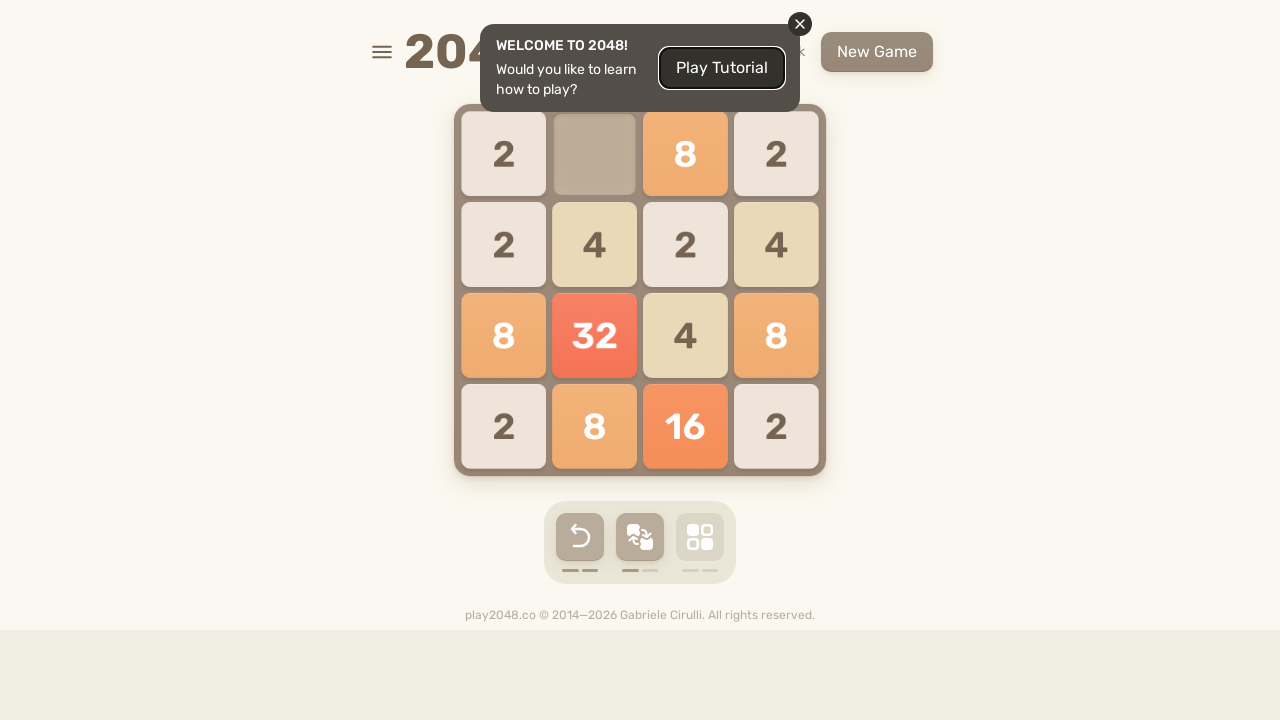

Pressed ArrowRight on html
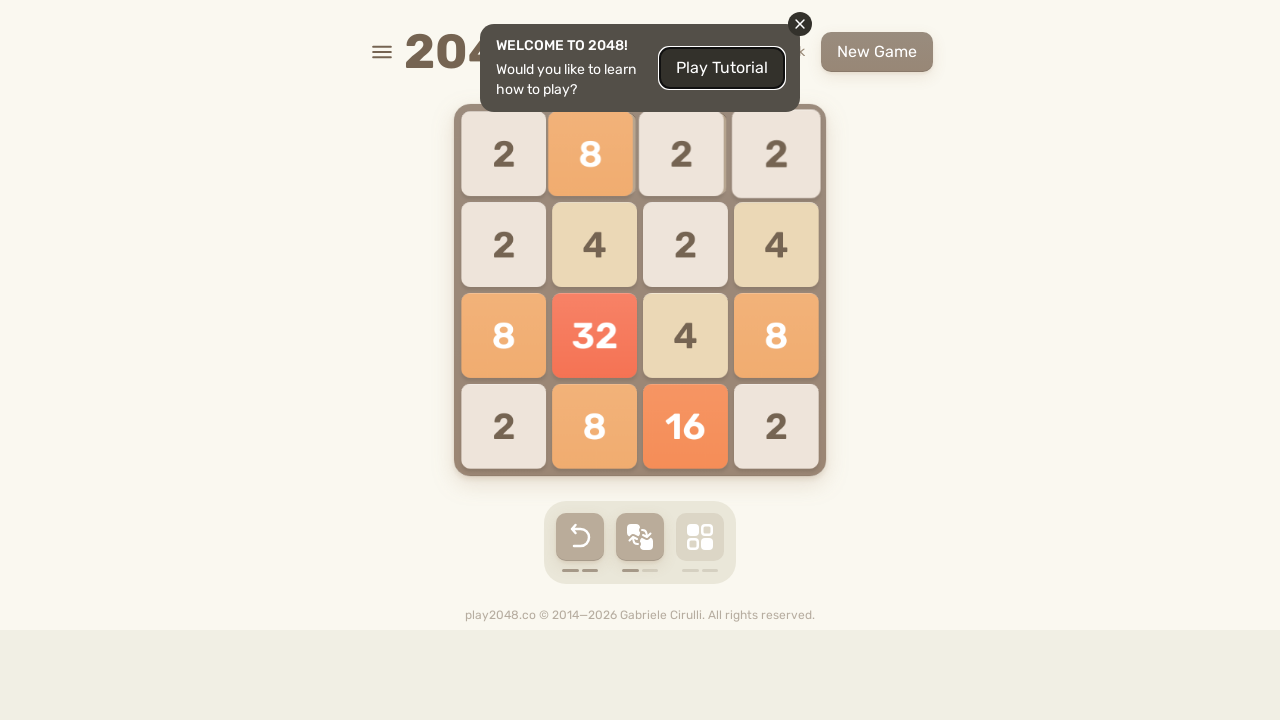

Pressed ArrowLeft on html
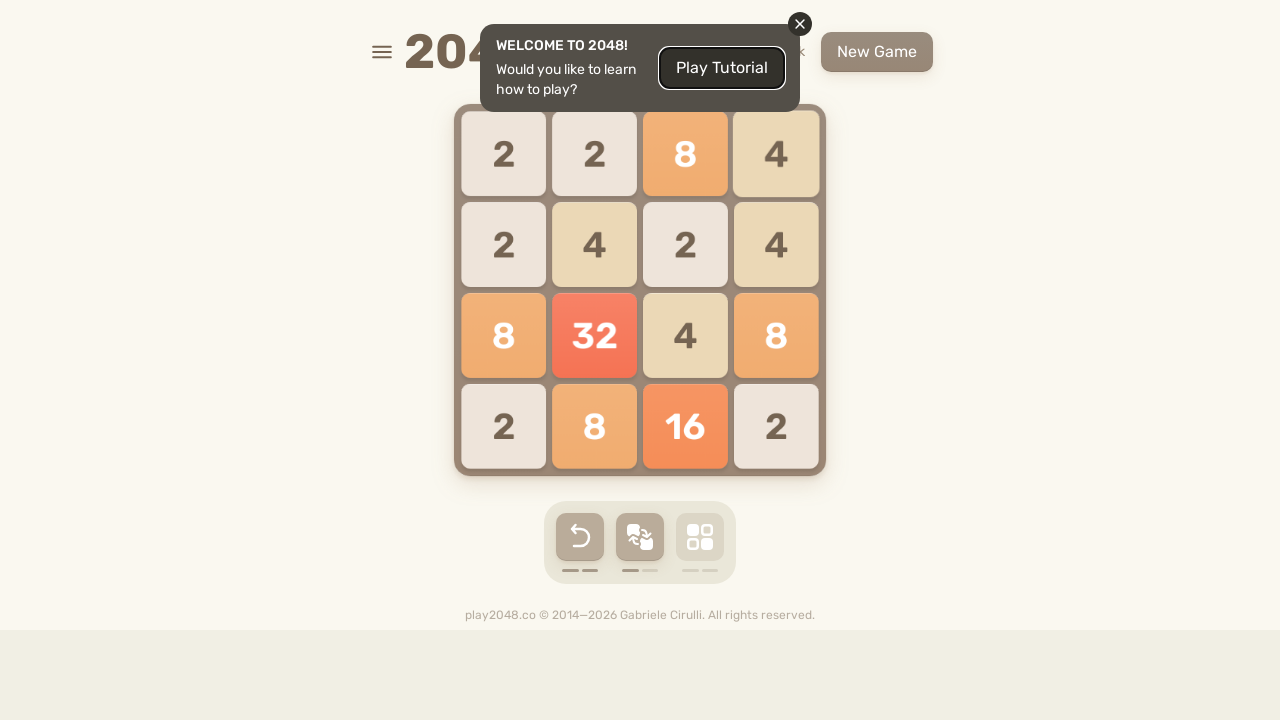

Pressed ArrowRight on html
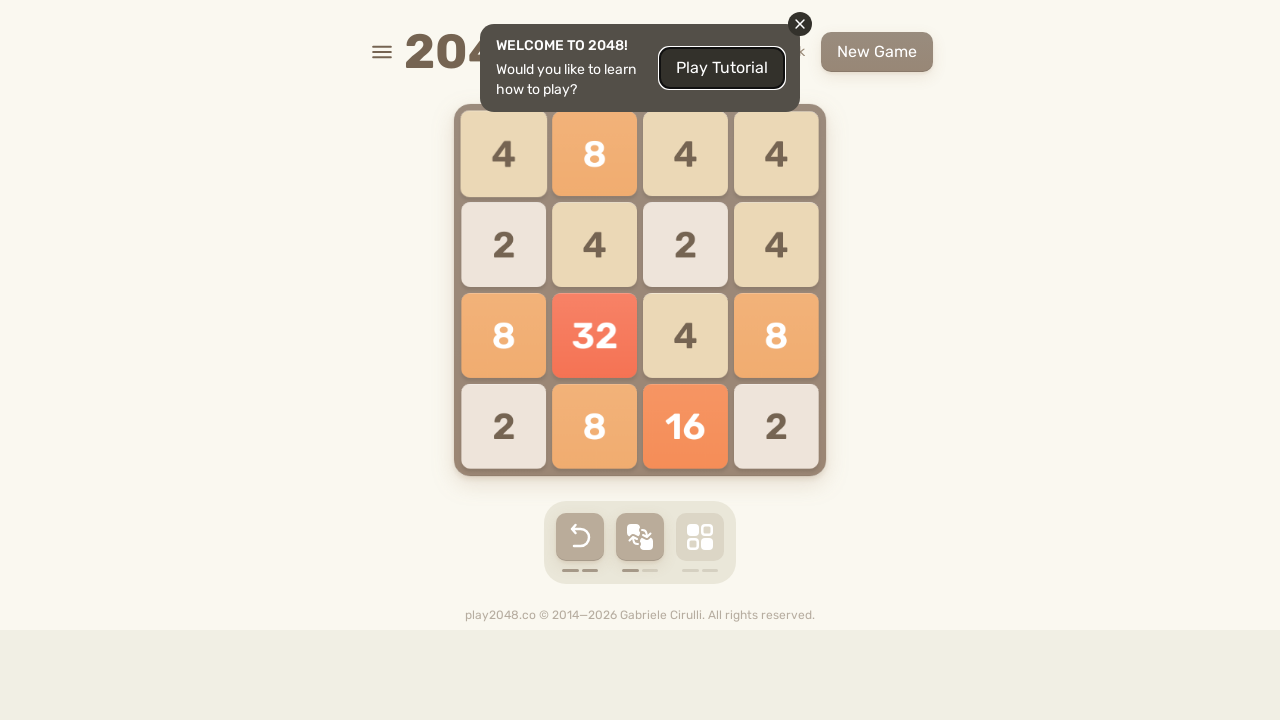

Pressed ArrowUp on html
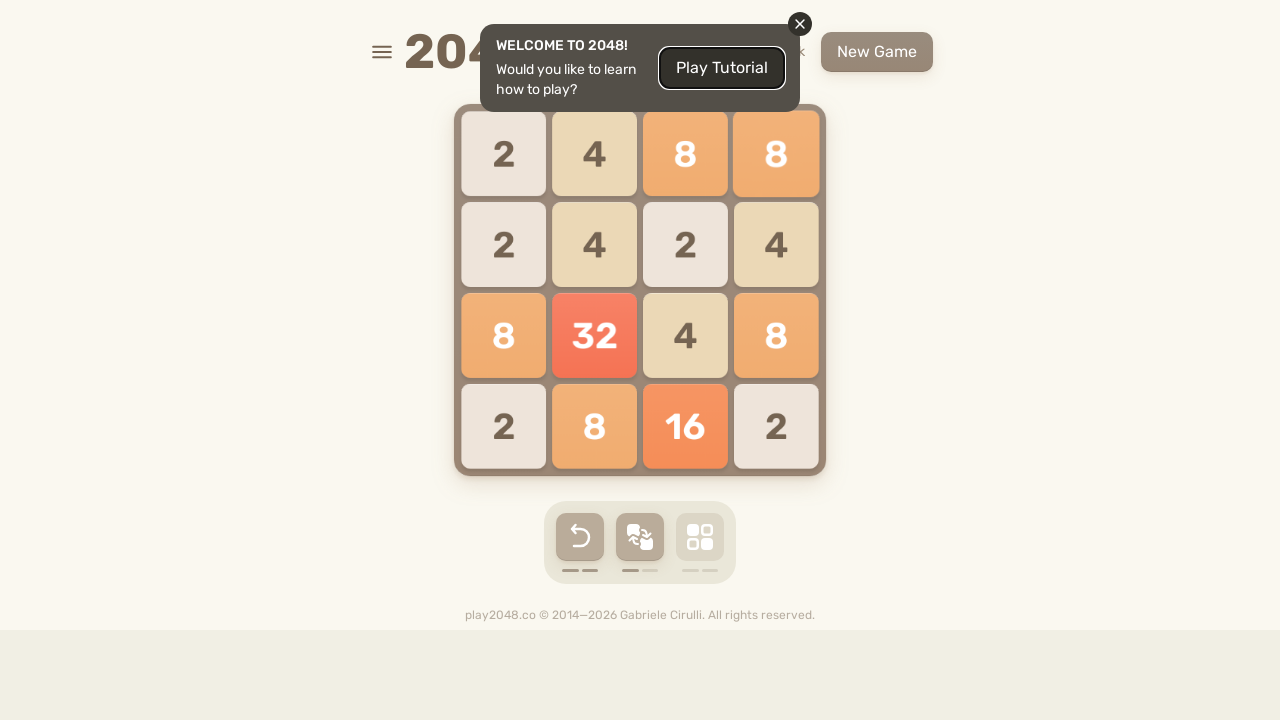

Pressed ArrowDown on html
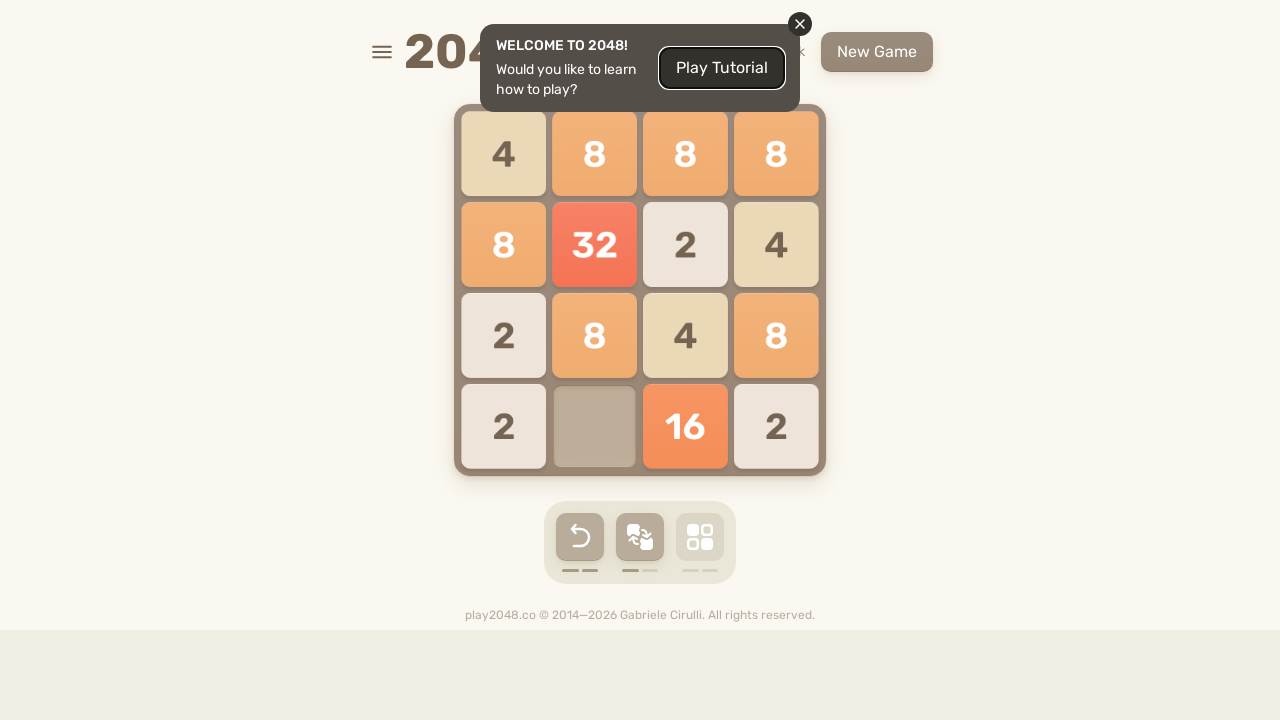

Pressed ArrowLeft on html
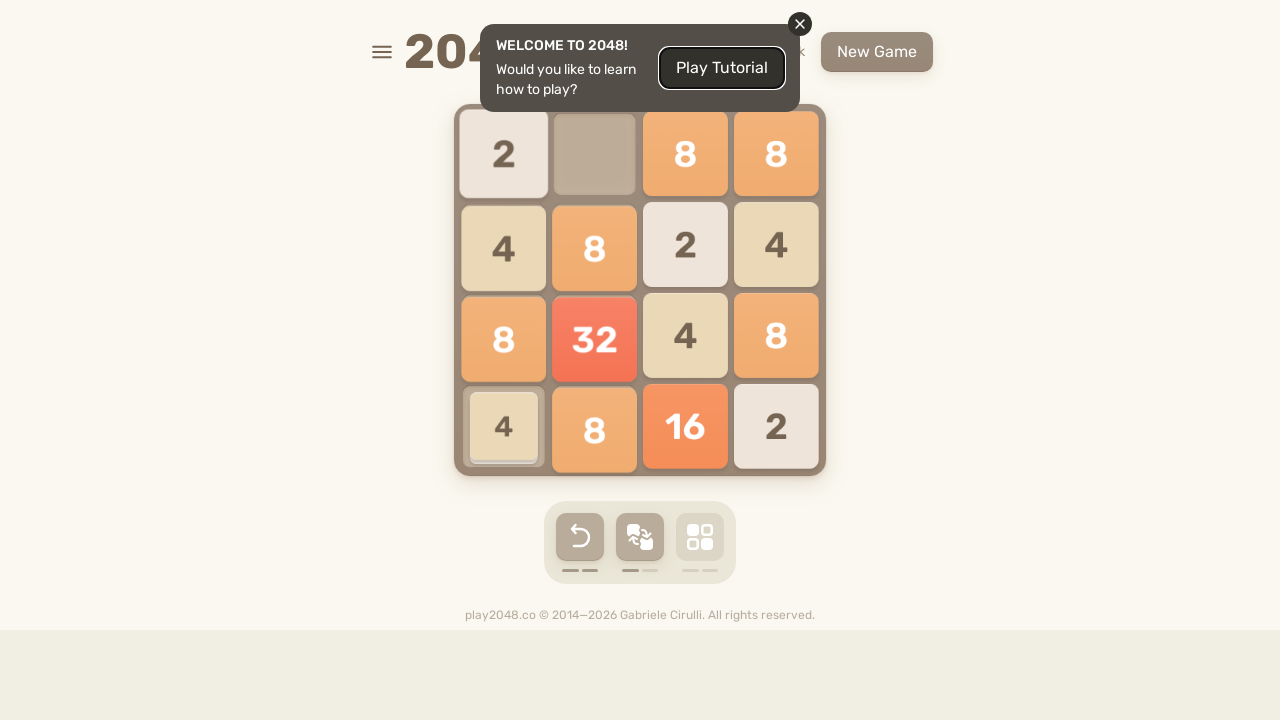

Pressed ArrowRight on html
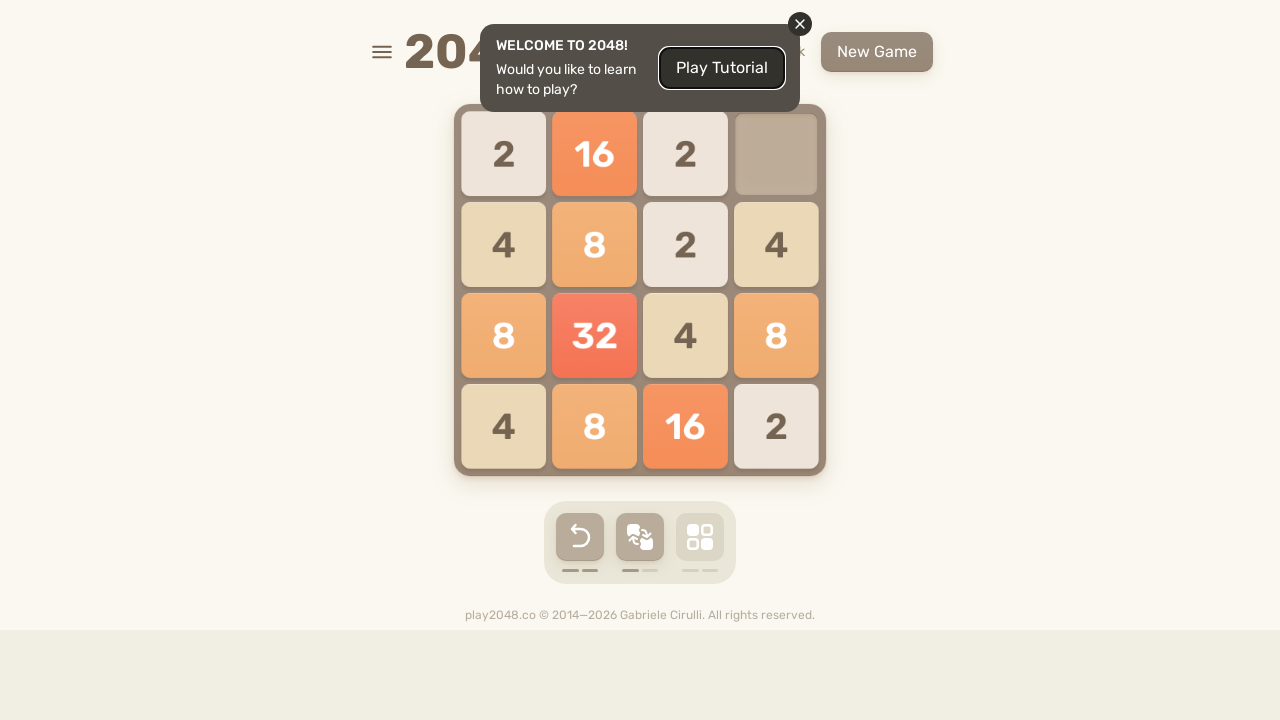

Pressed ArrowLeft on html
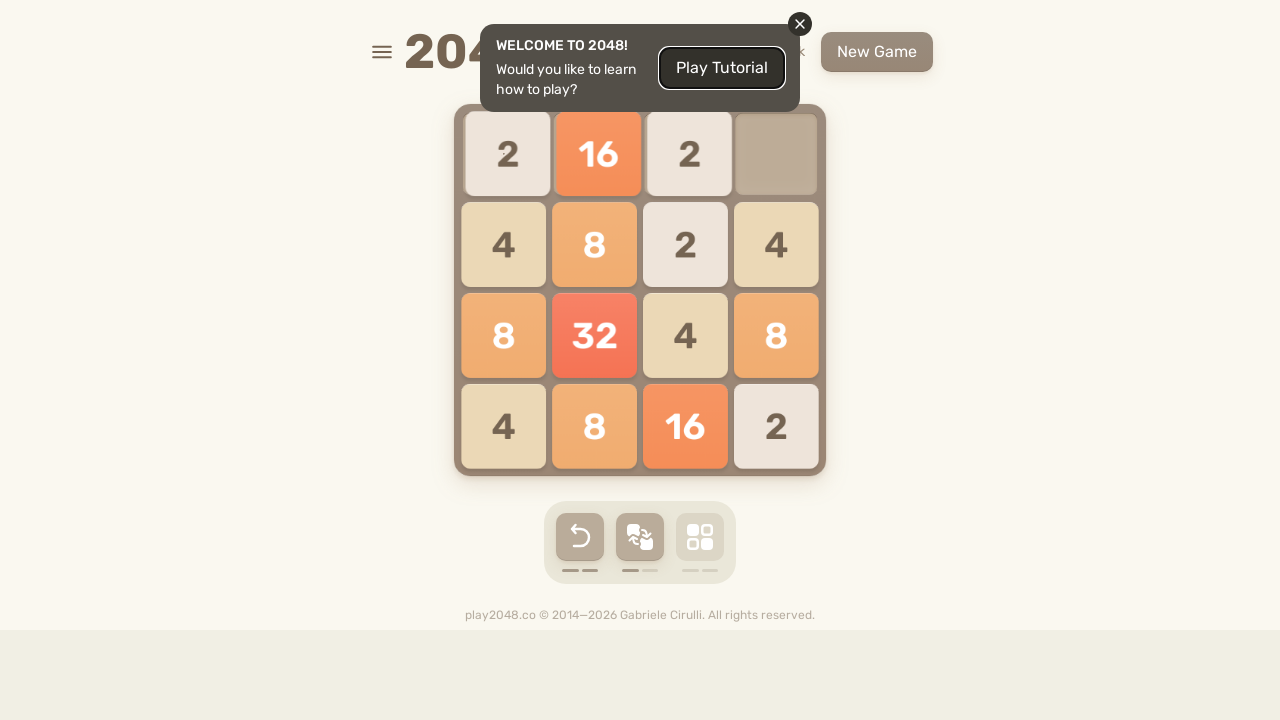

Pressed ArrowRight on html
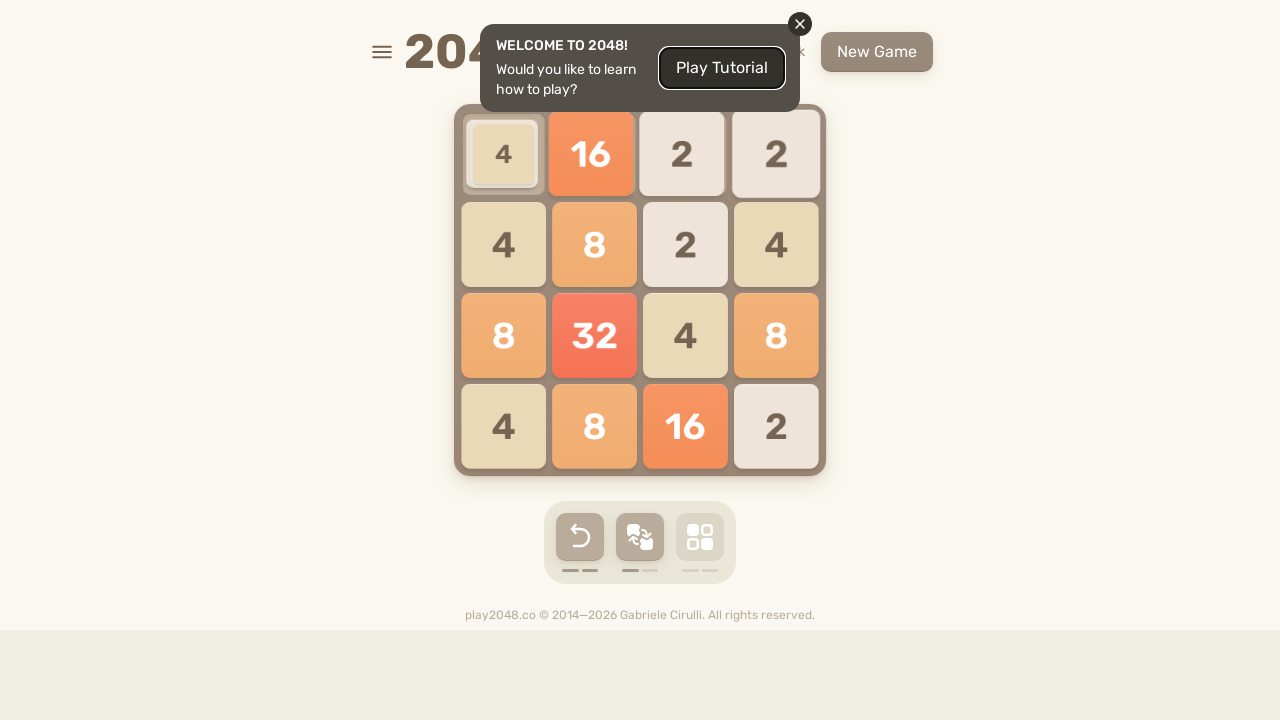

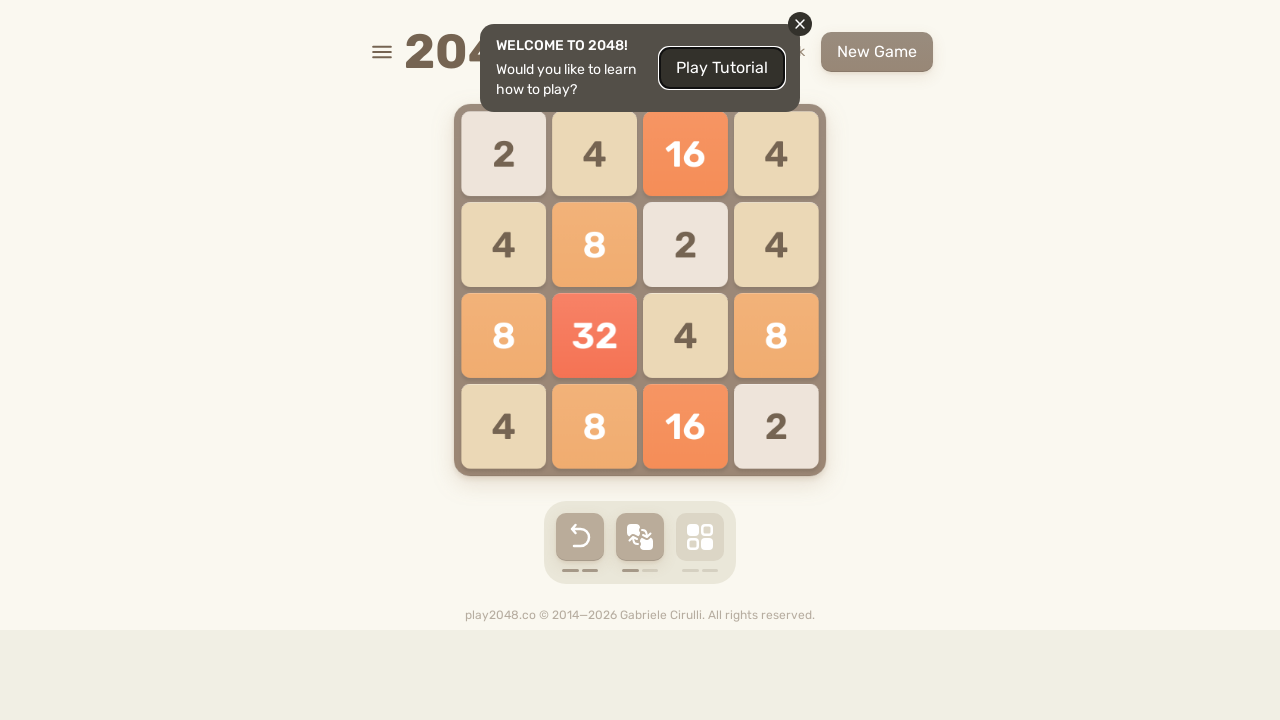